Navigates to a tables page and reads data from a table with id "table1", extracting header and row information

Starting URL: http://the-internet.herokuapp.com/

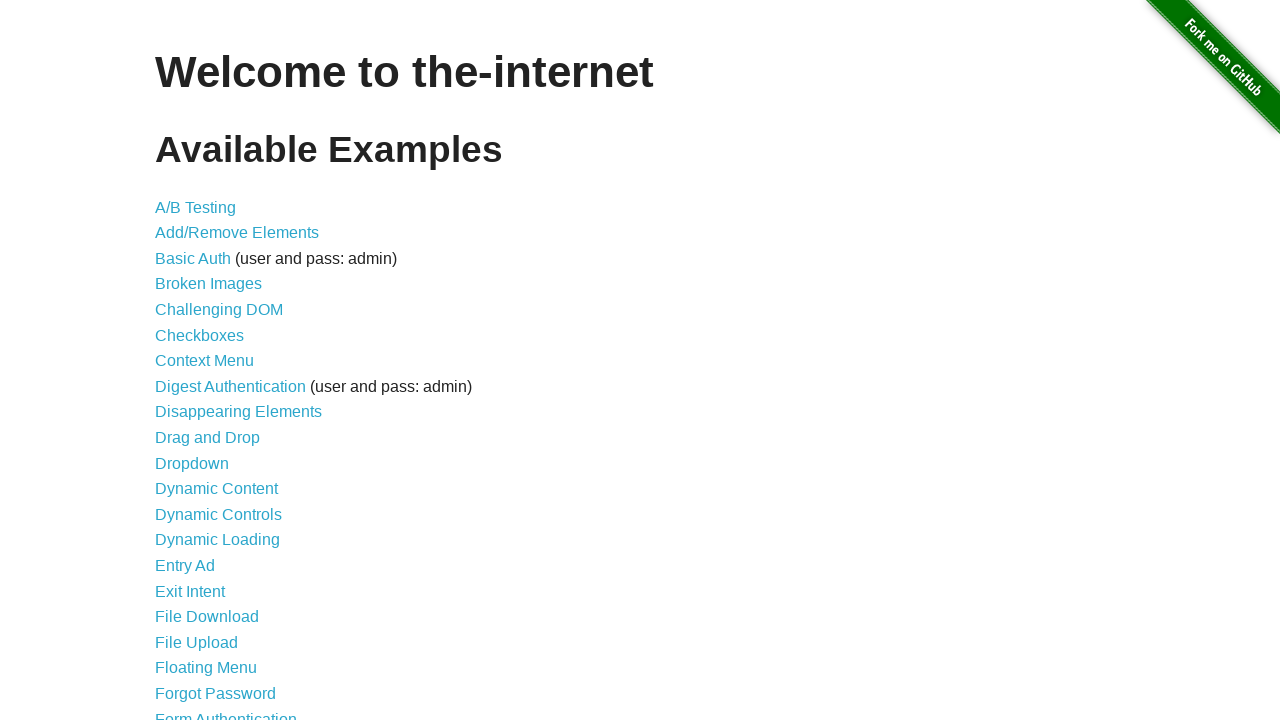

Clicked on tables link at (230, 574) on a[href='/tables']
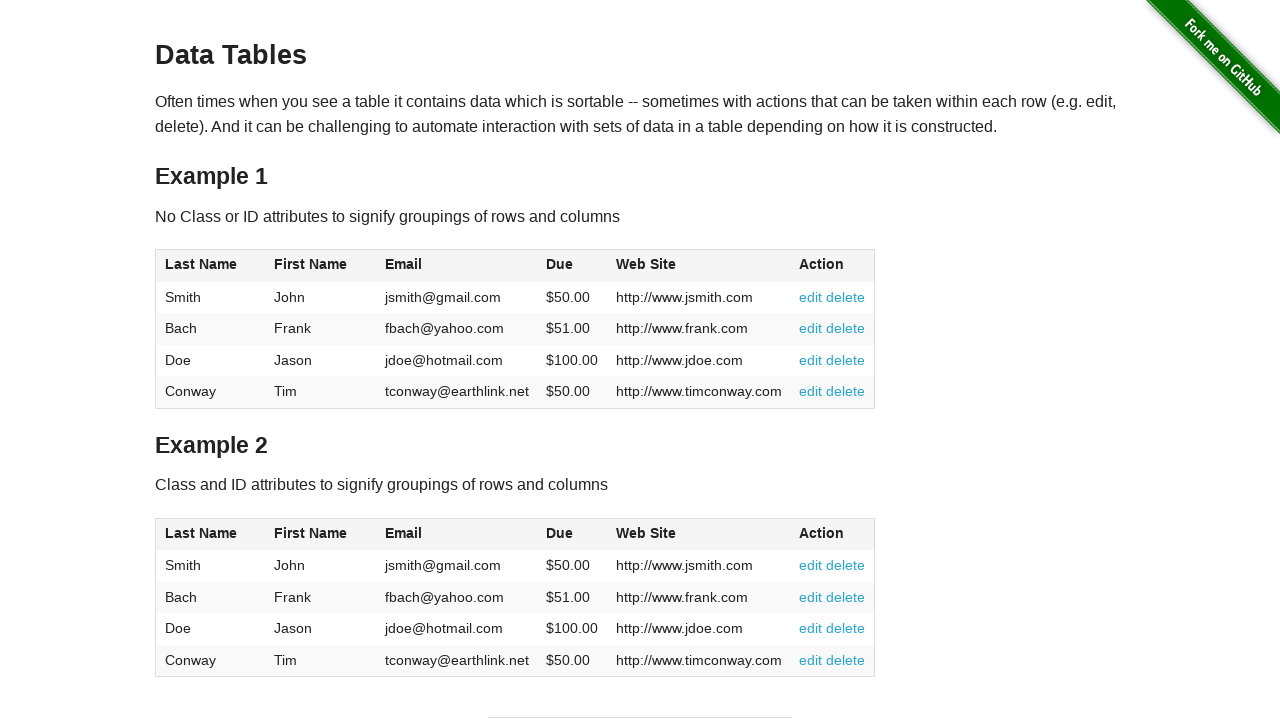

Table with id 'table1' loaded
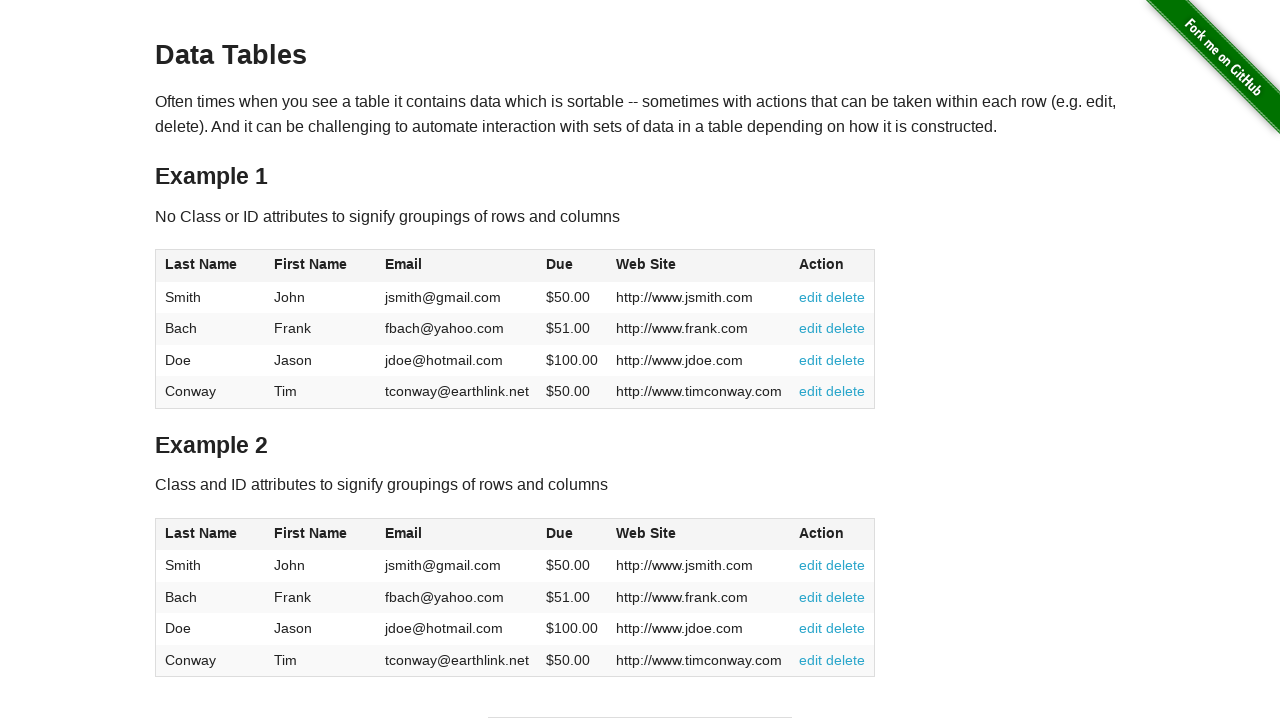

Located all header elements in table1
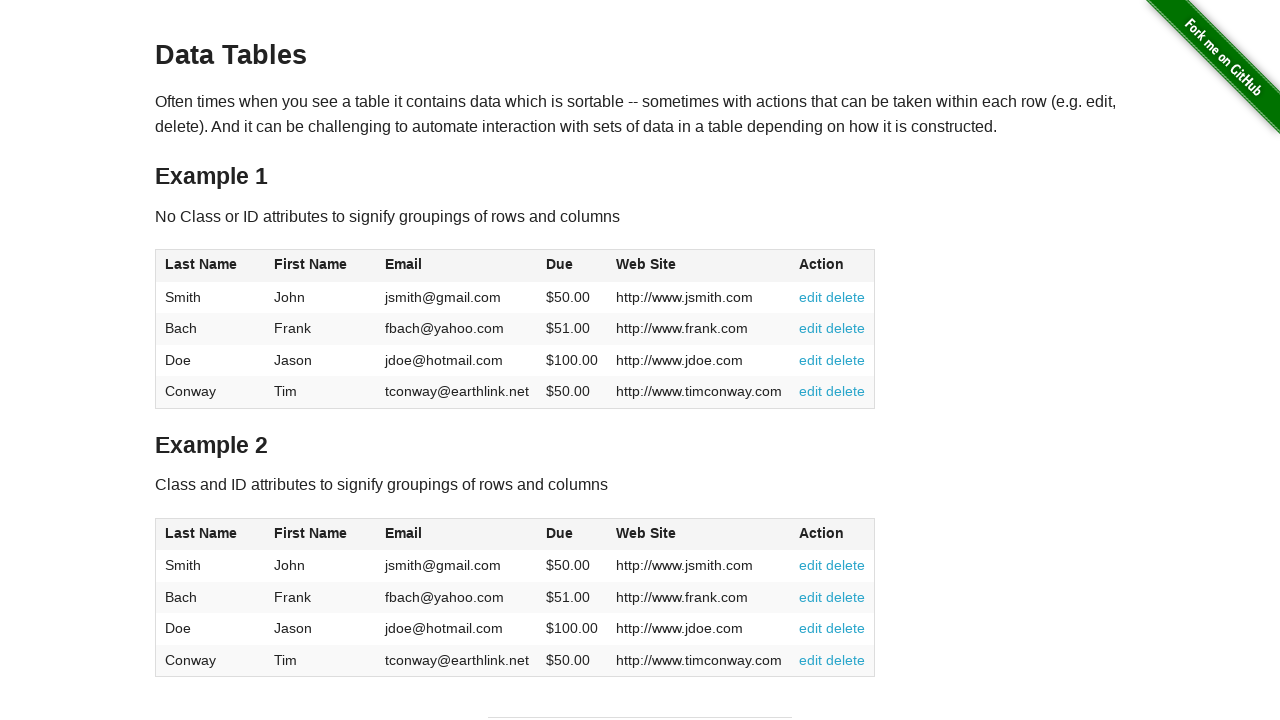

Extracted header text: 'Last Name'
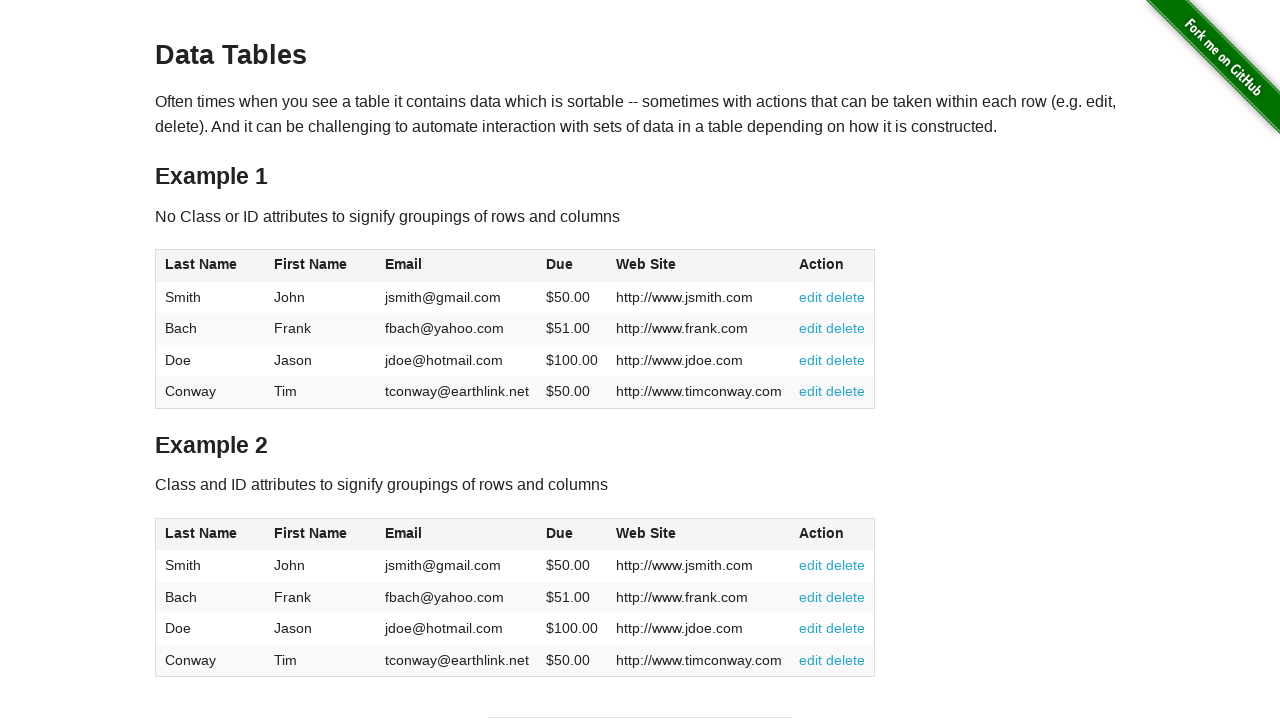

Extracted header text: 'First Name'
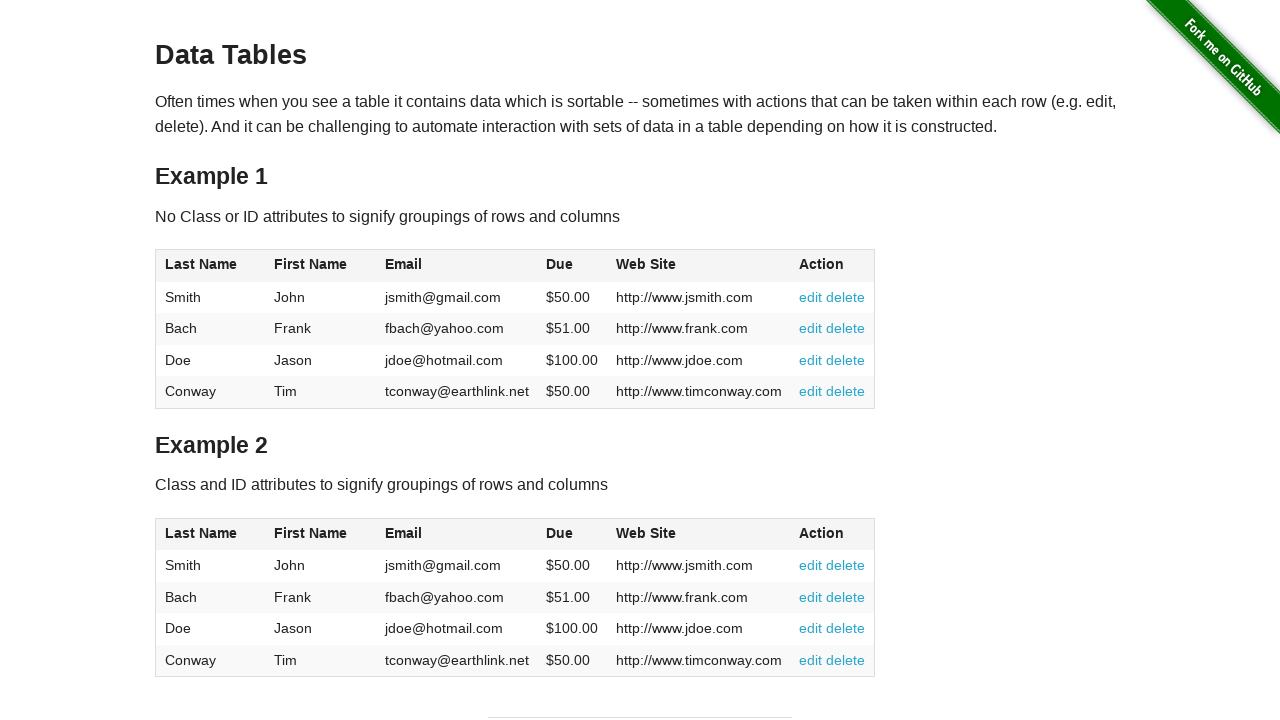

Extracted header text: 'Email'
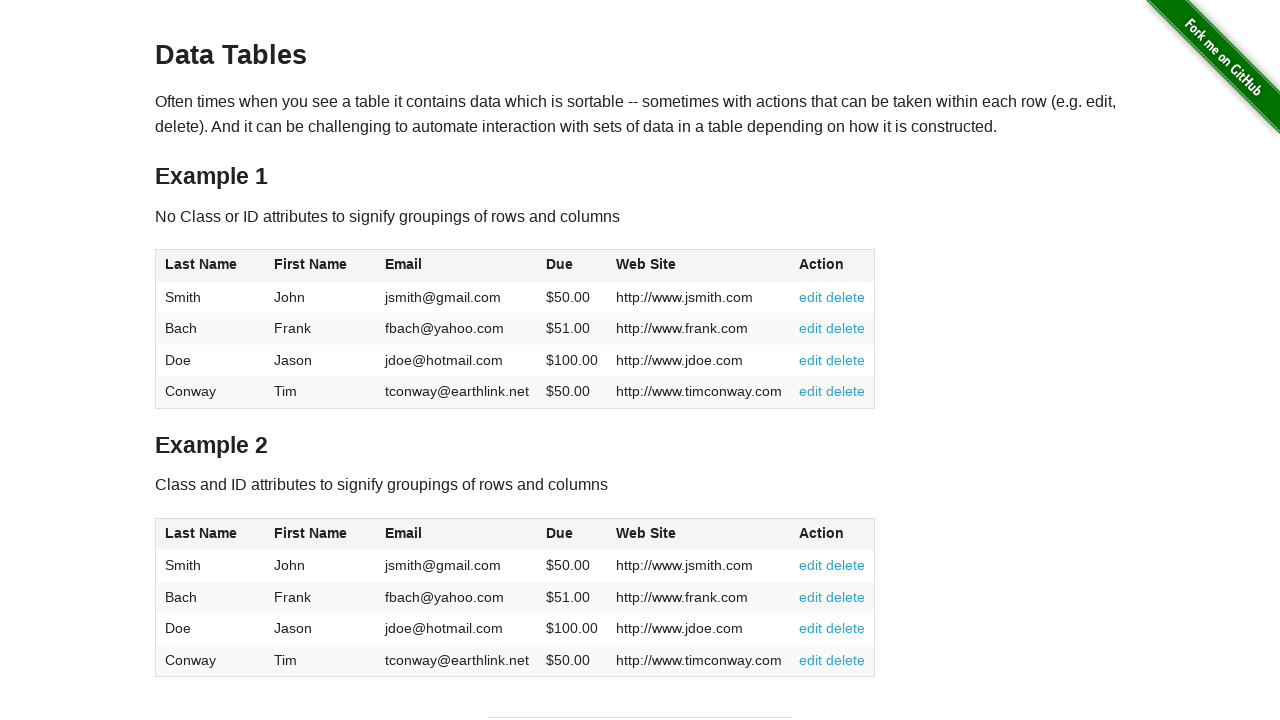

Extracted header text: 'Due'
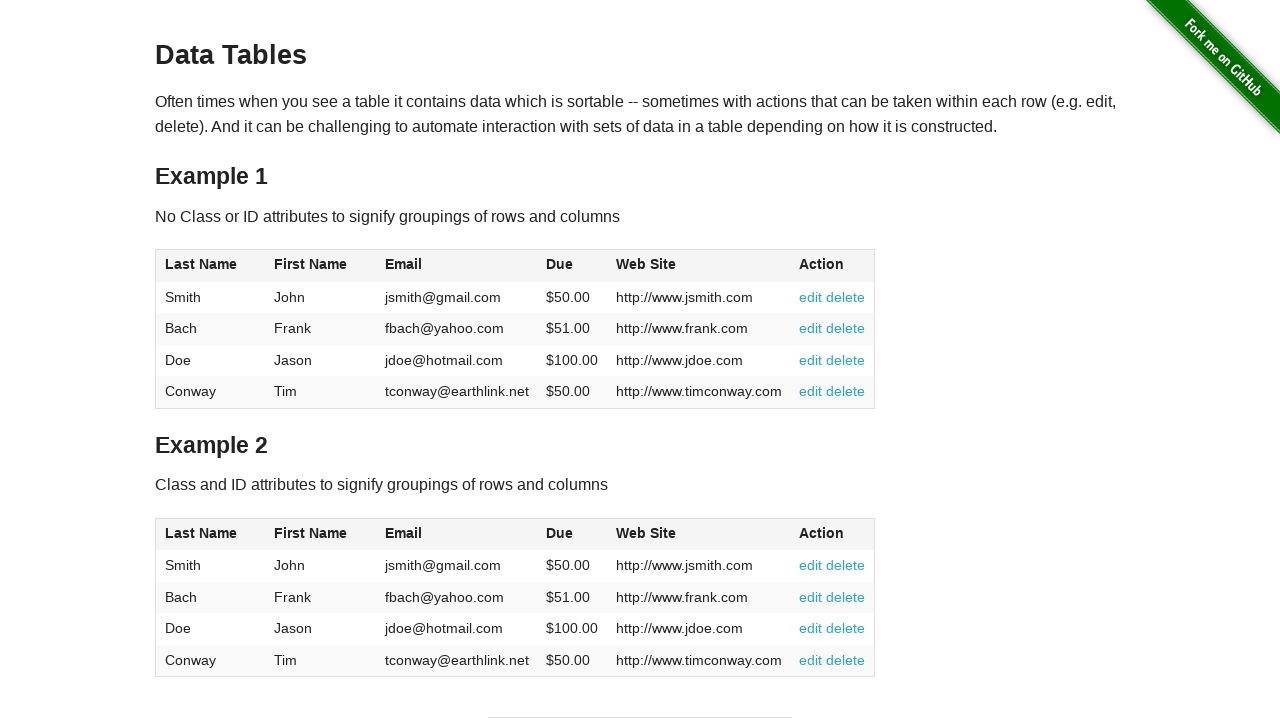

Extracted header text: 'Web Site'
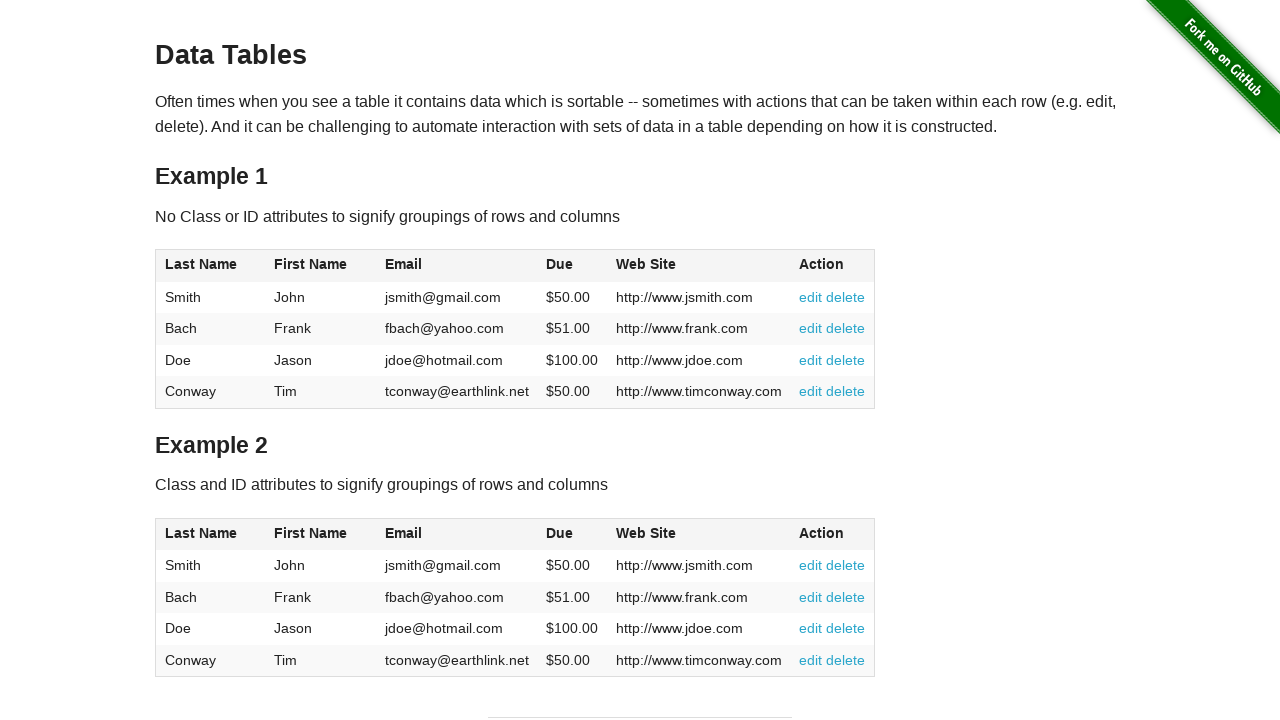

Extracted header text: 'Action'
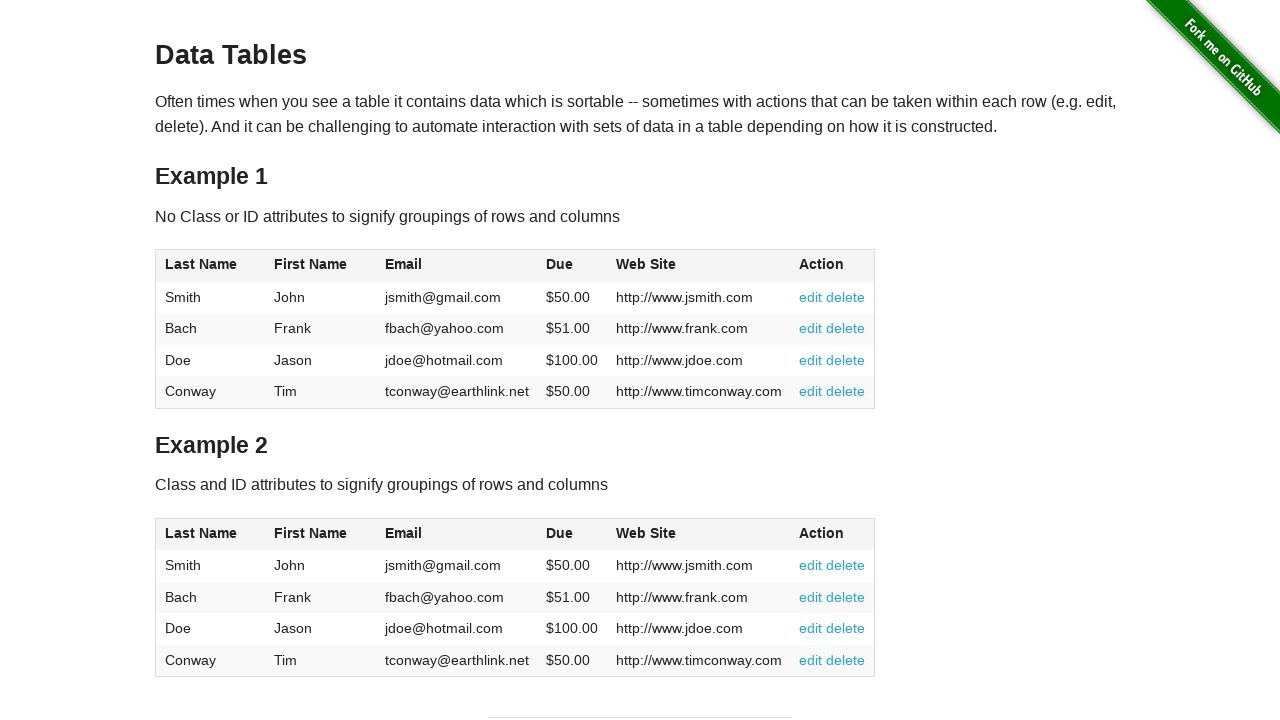

Located all rows in table1 body
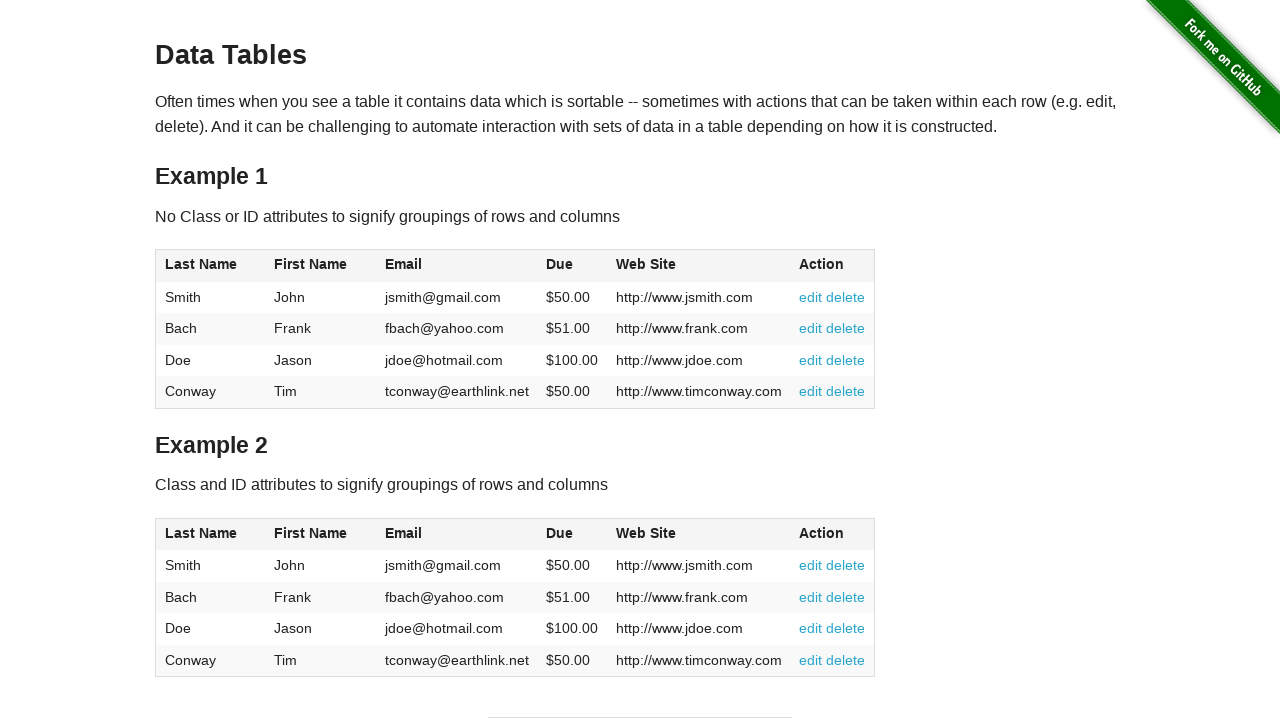

Located all cells in current row
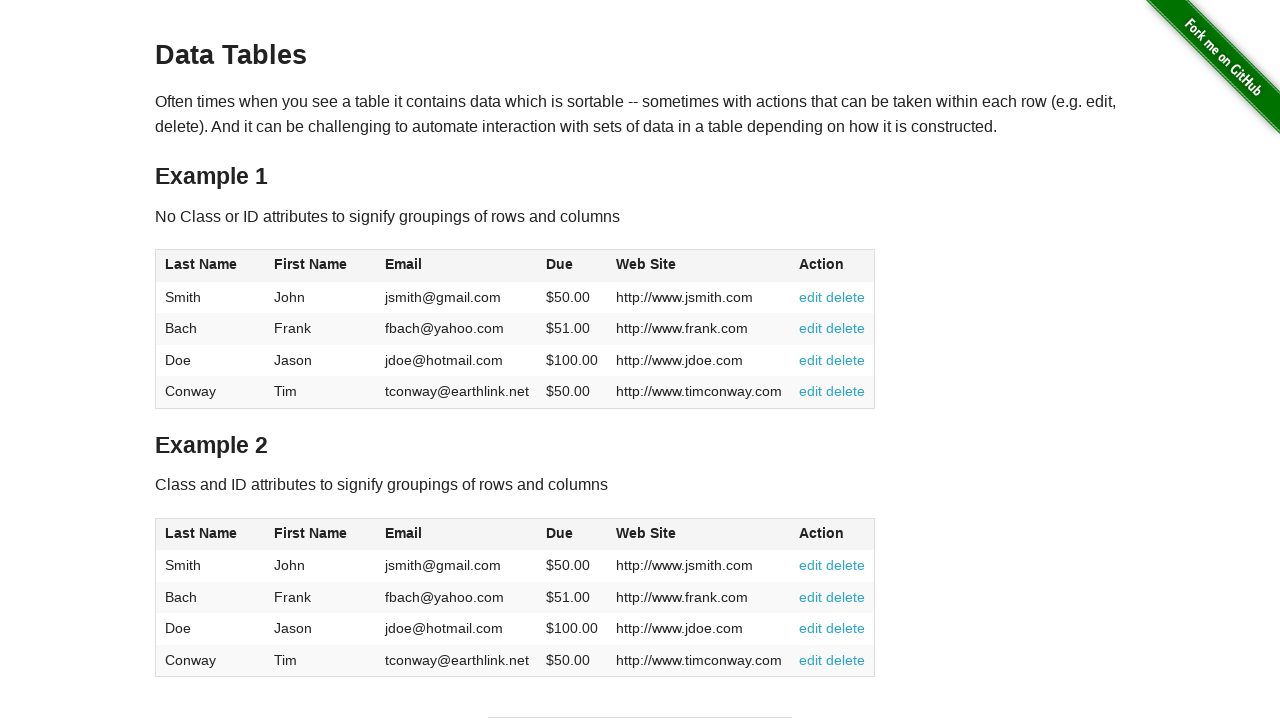

Extracted cell text: 'Smith'
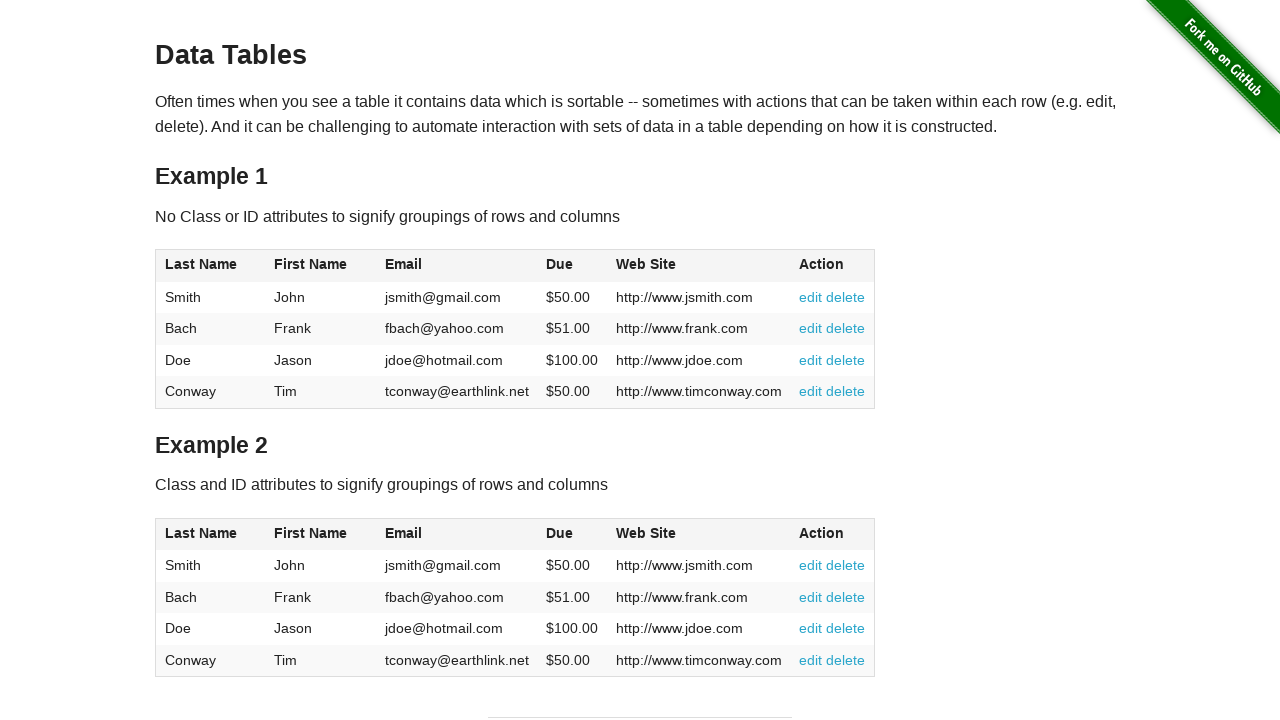

Extracted cell text: 'John'
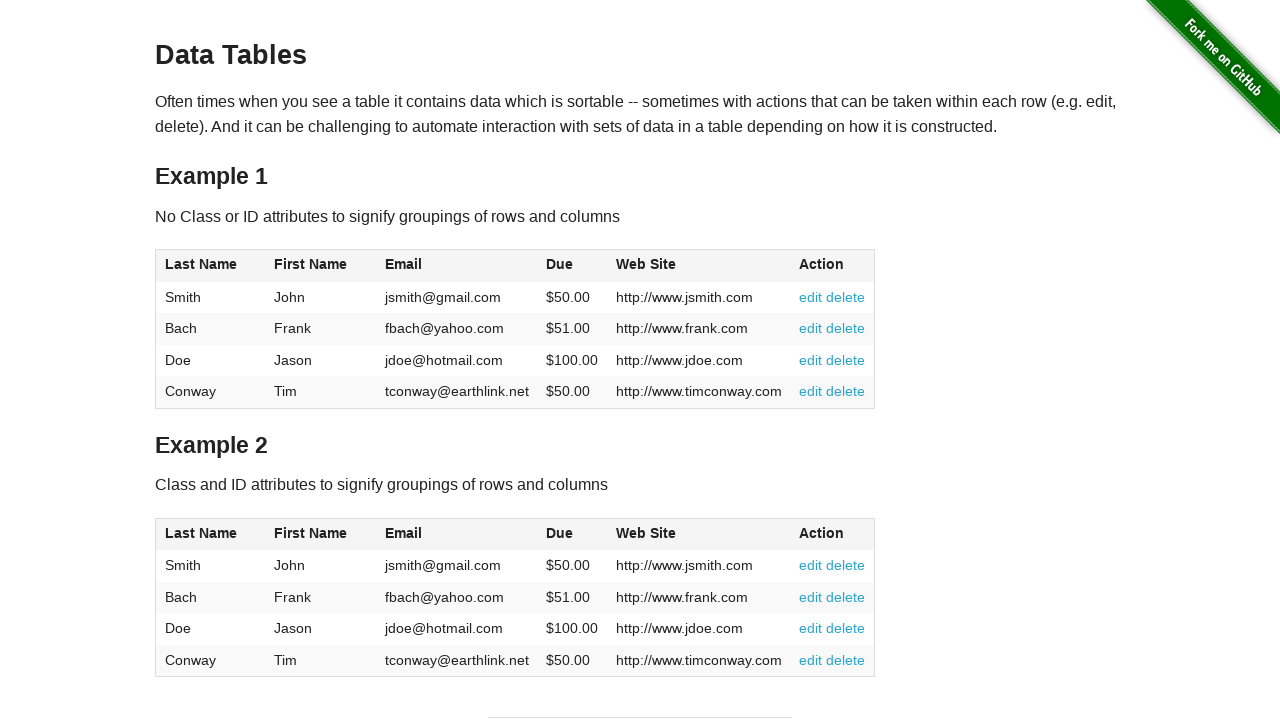

Extracted cell text: 'jsmith@gmail.com'
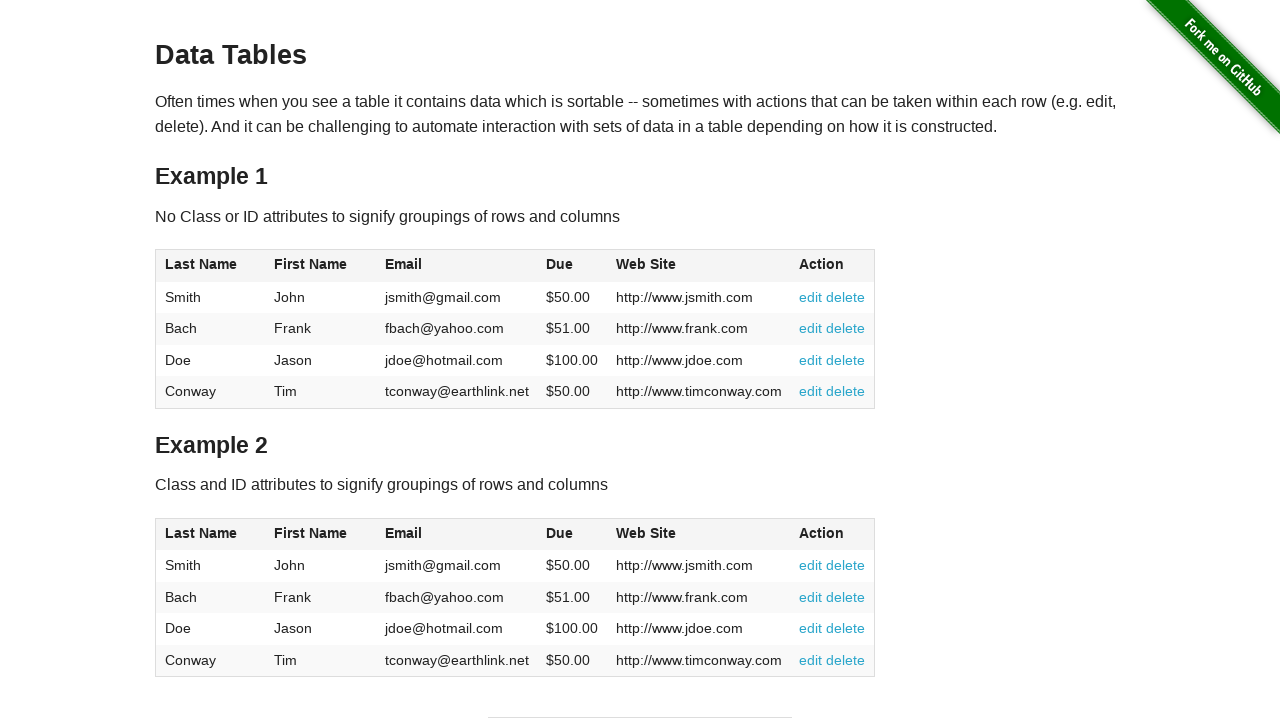

Extracted cell text: '$50.00'
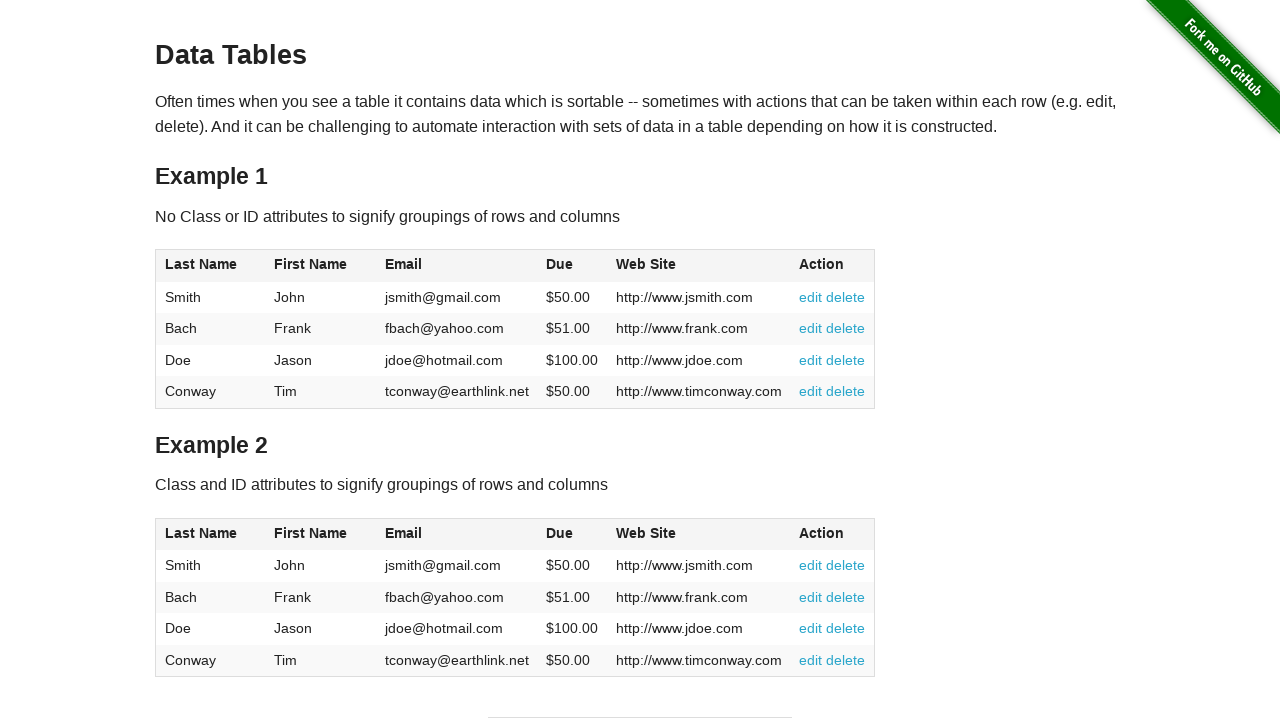

Extracted cell text: 'http://www.jsmith.com'
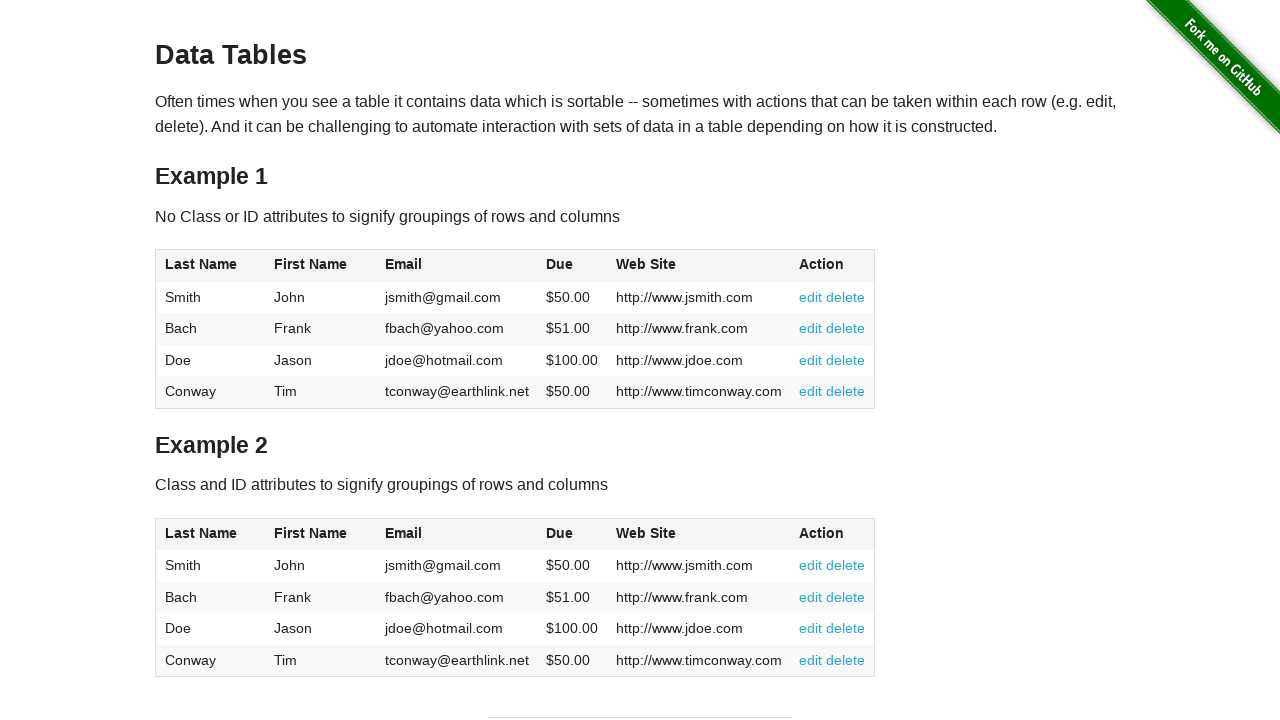

Extracted cell text: '
          edit
          delete
        '
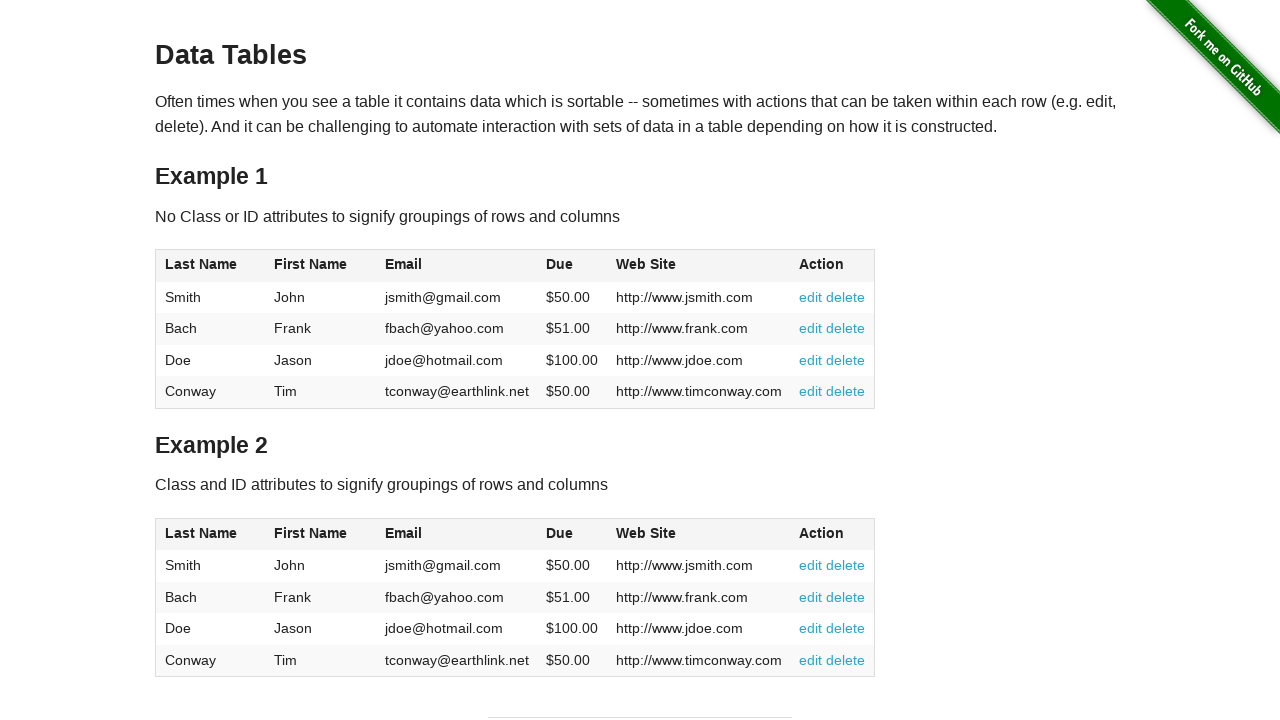

Located all cells in current row
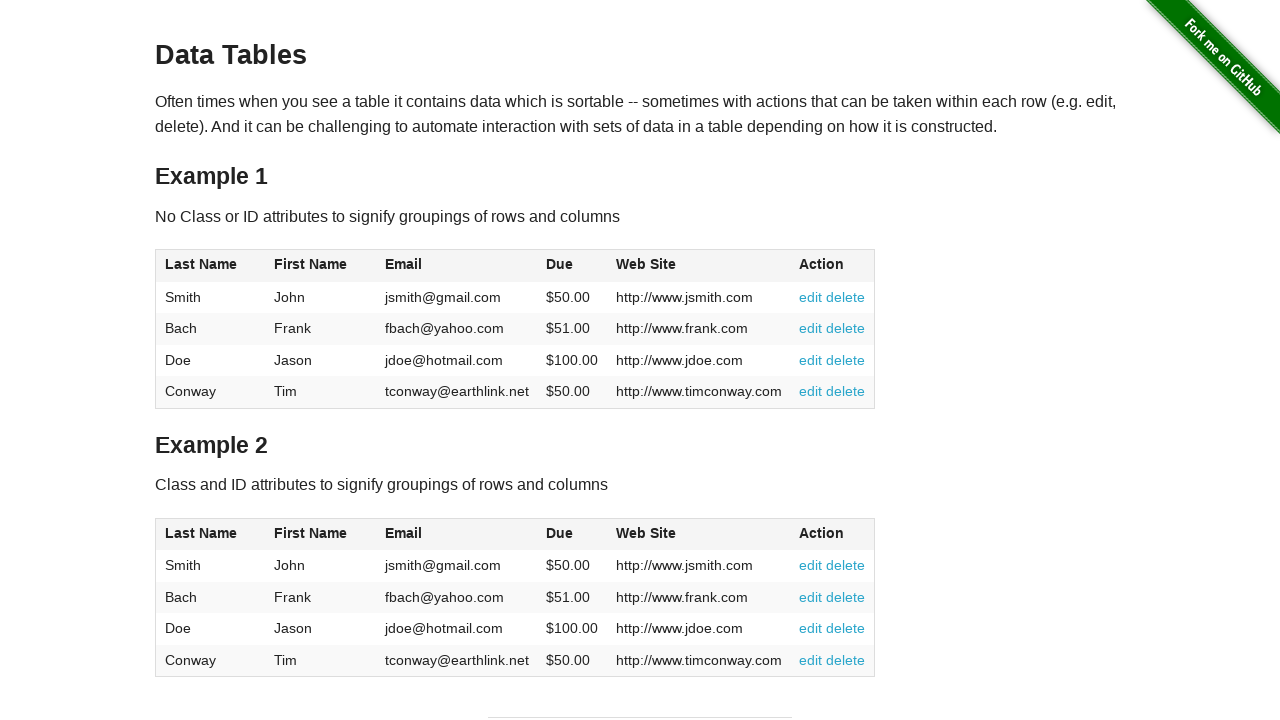

Extracted cell text: 'Bach'
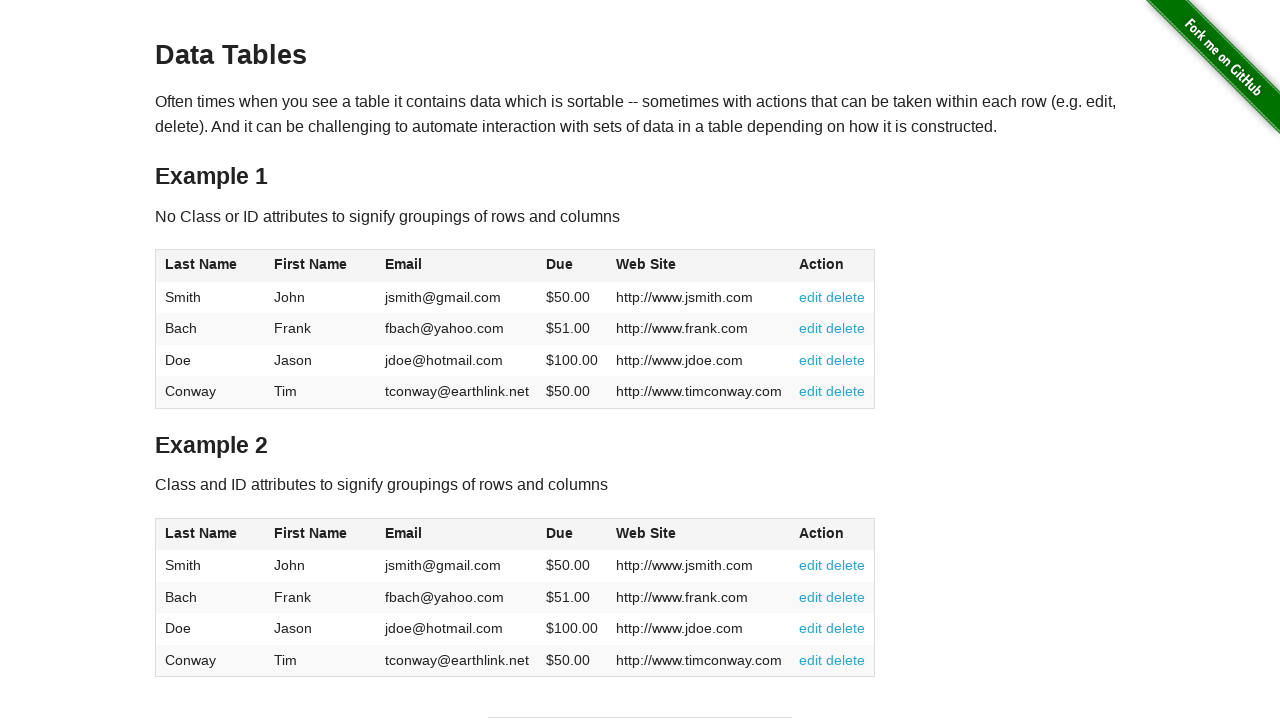

Extracted cell text: 'Frank'
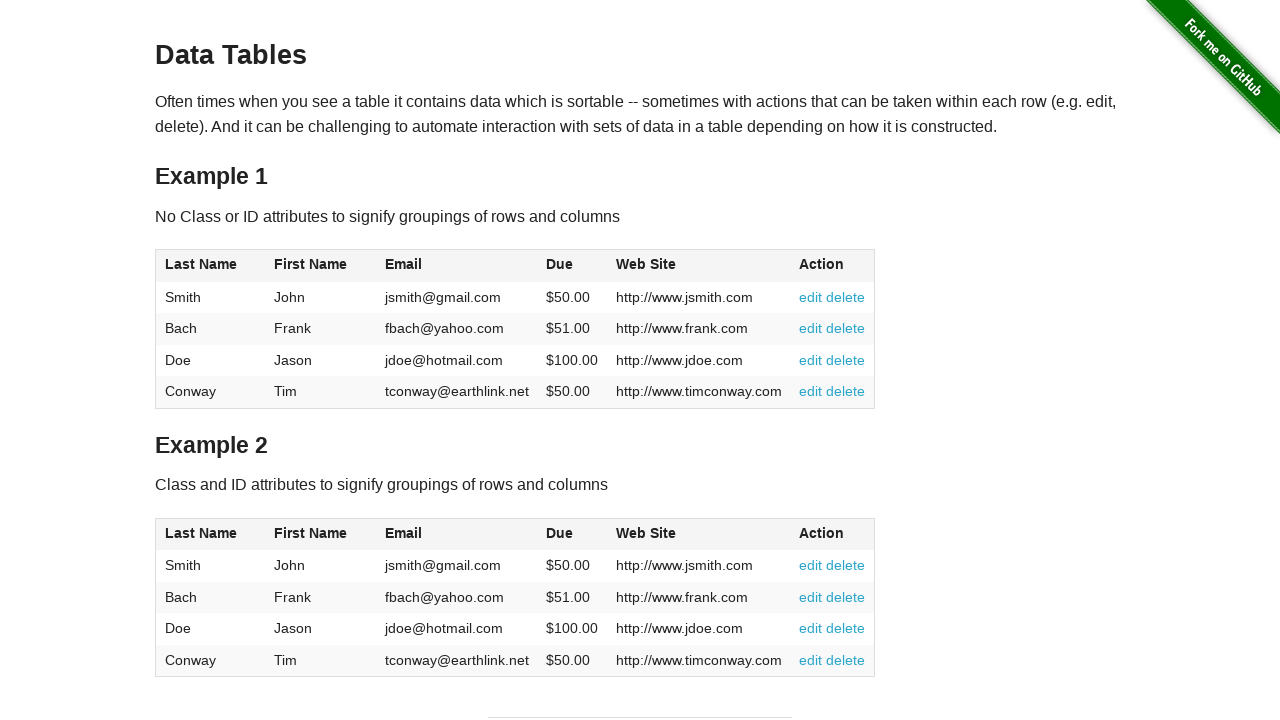

Extracted cell text: 'fbach@yahoo.com'
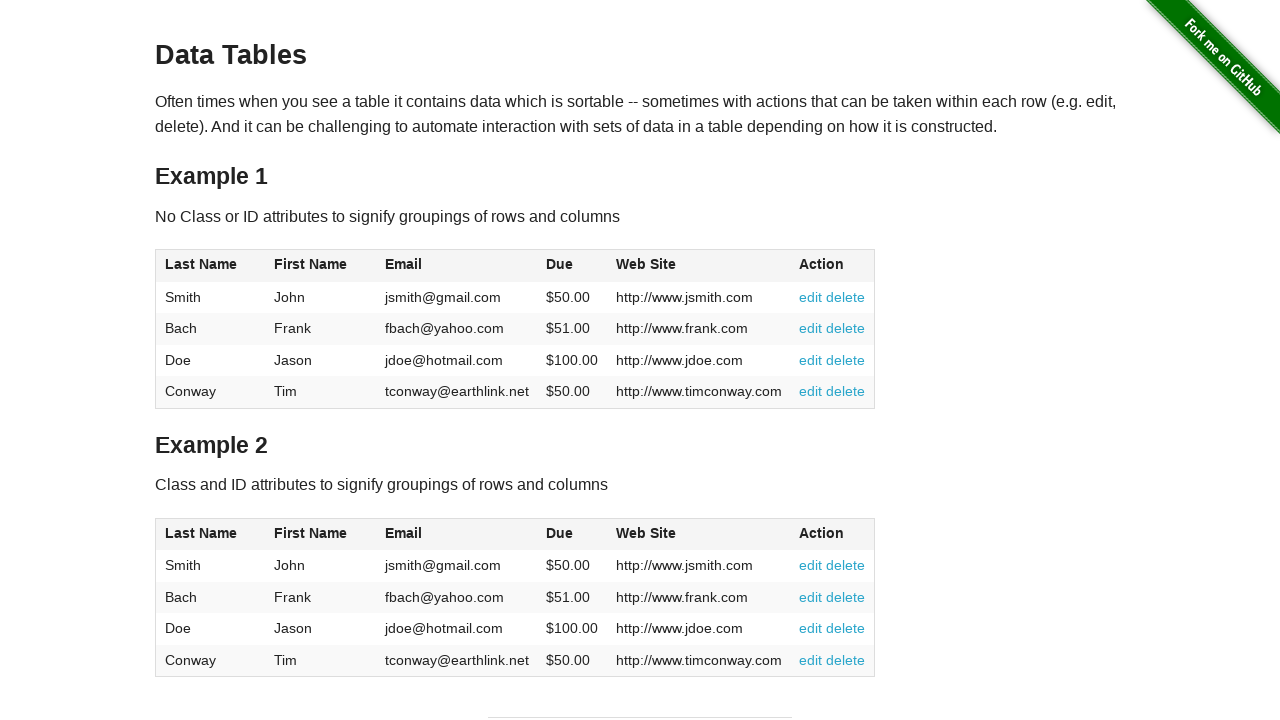

Extracted cell text: '$51.00'
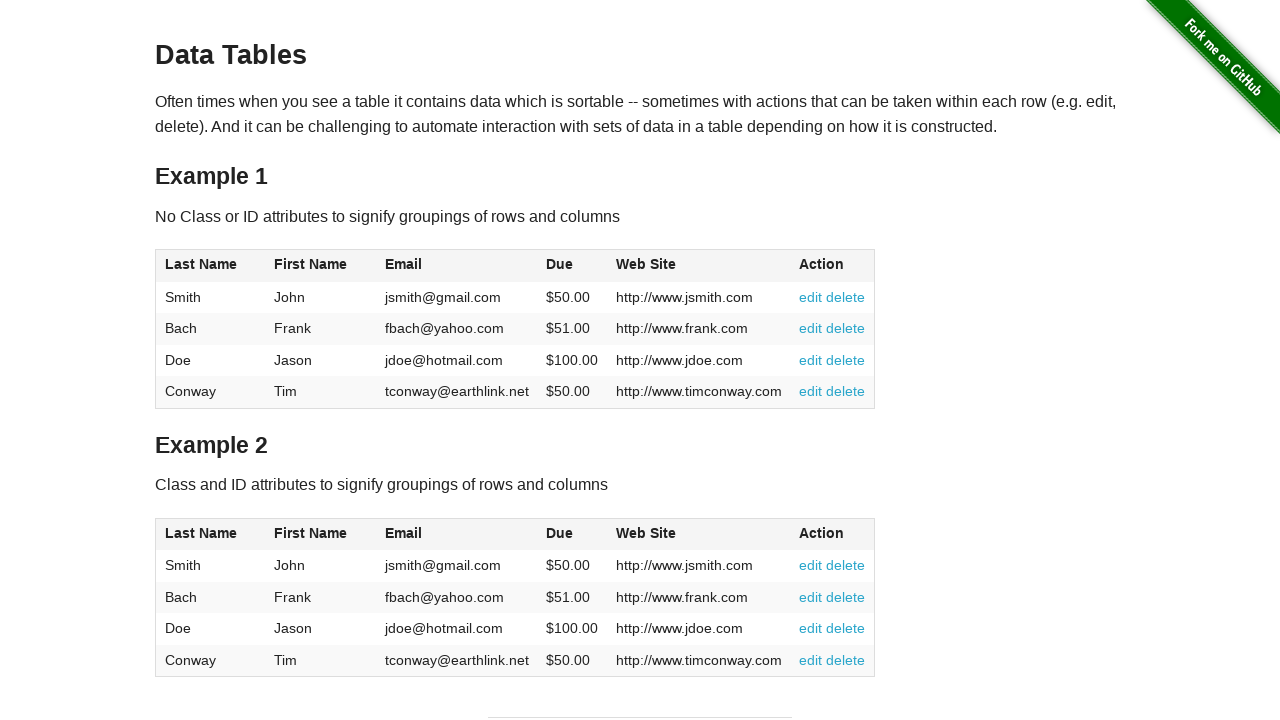

Extracted cell text: 'http://www.frank.com'
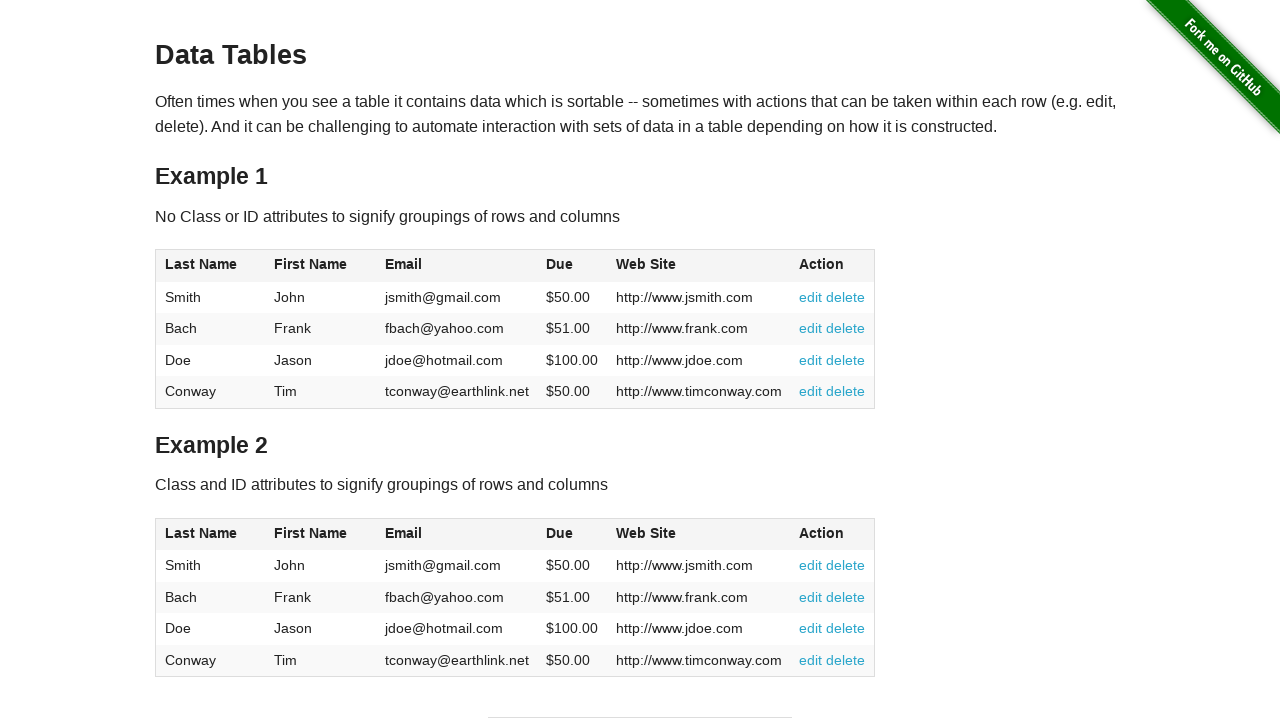

Extracted cell text: '
          edit
          delete
        '
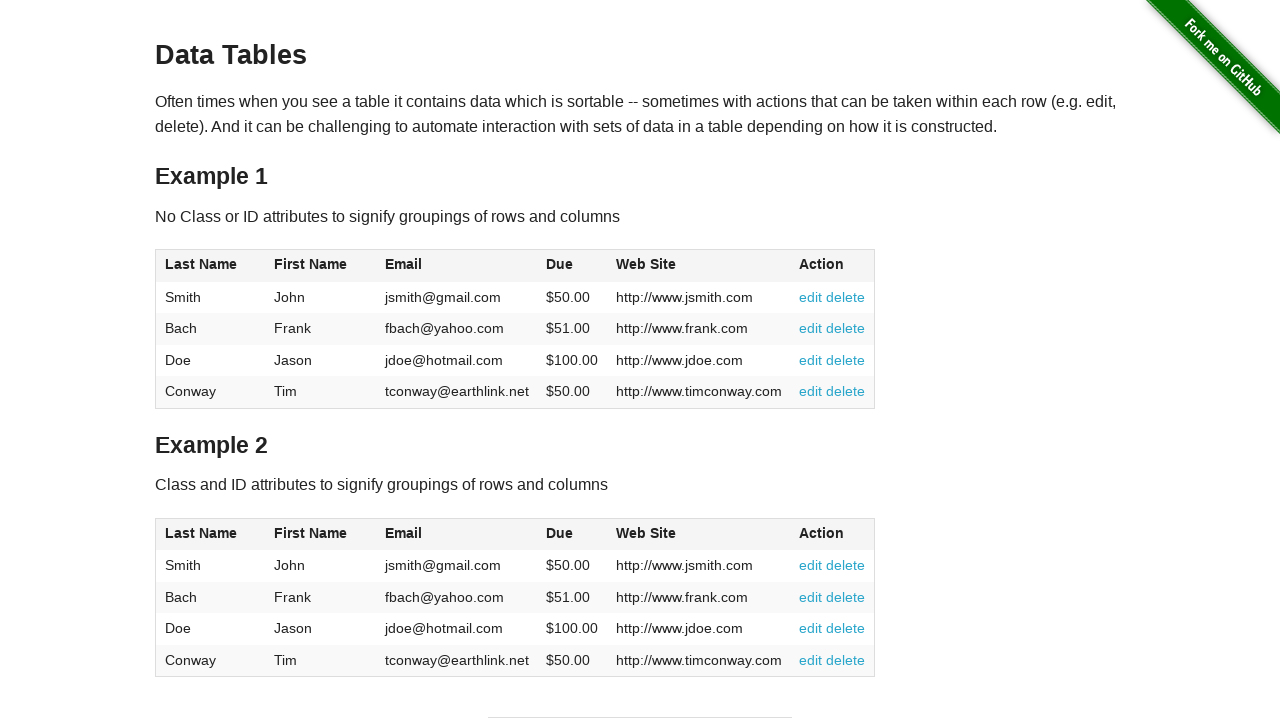

Located all cells in current row
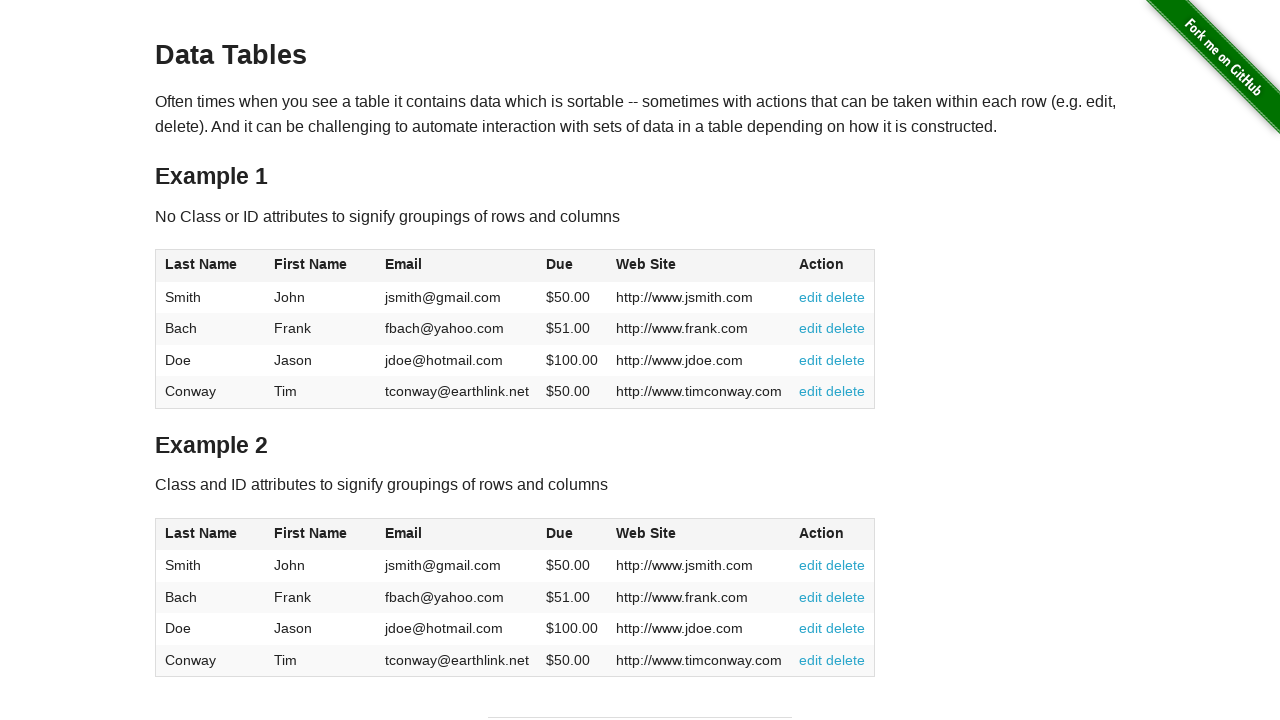

Extracted cell text: 'Doe'
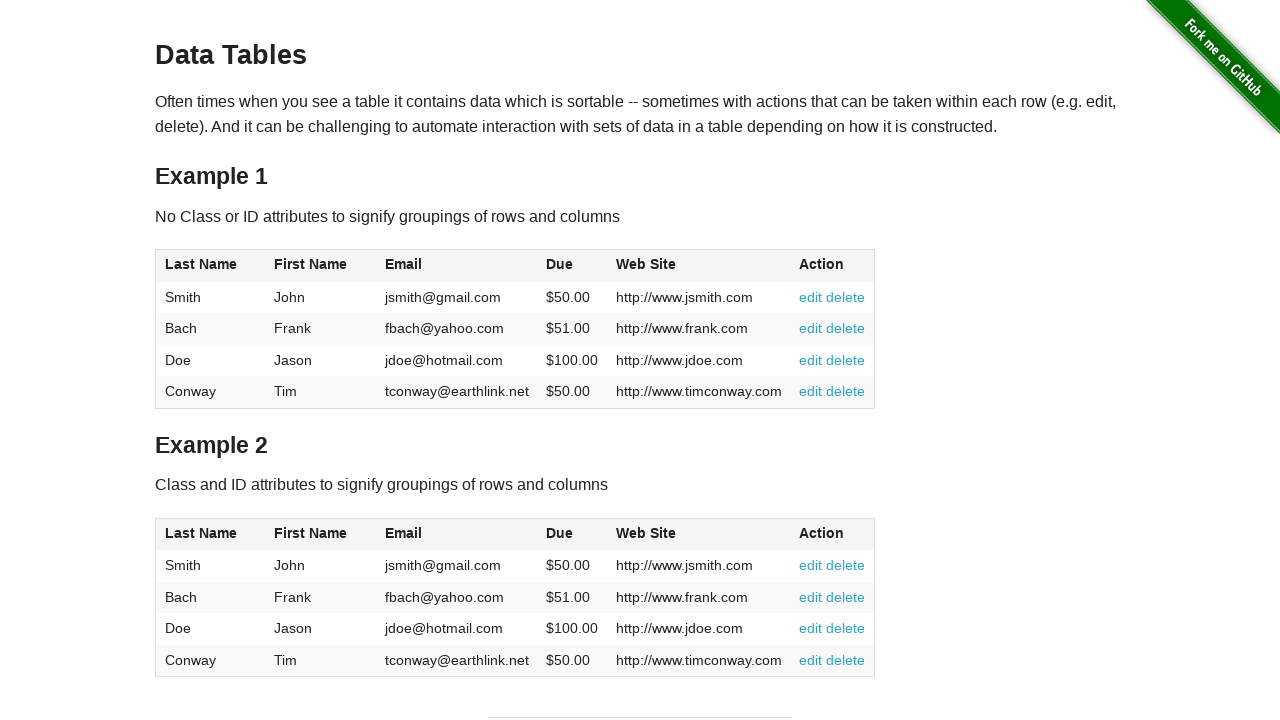

Extracted cell text: 'Jason'
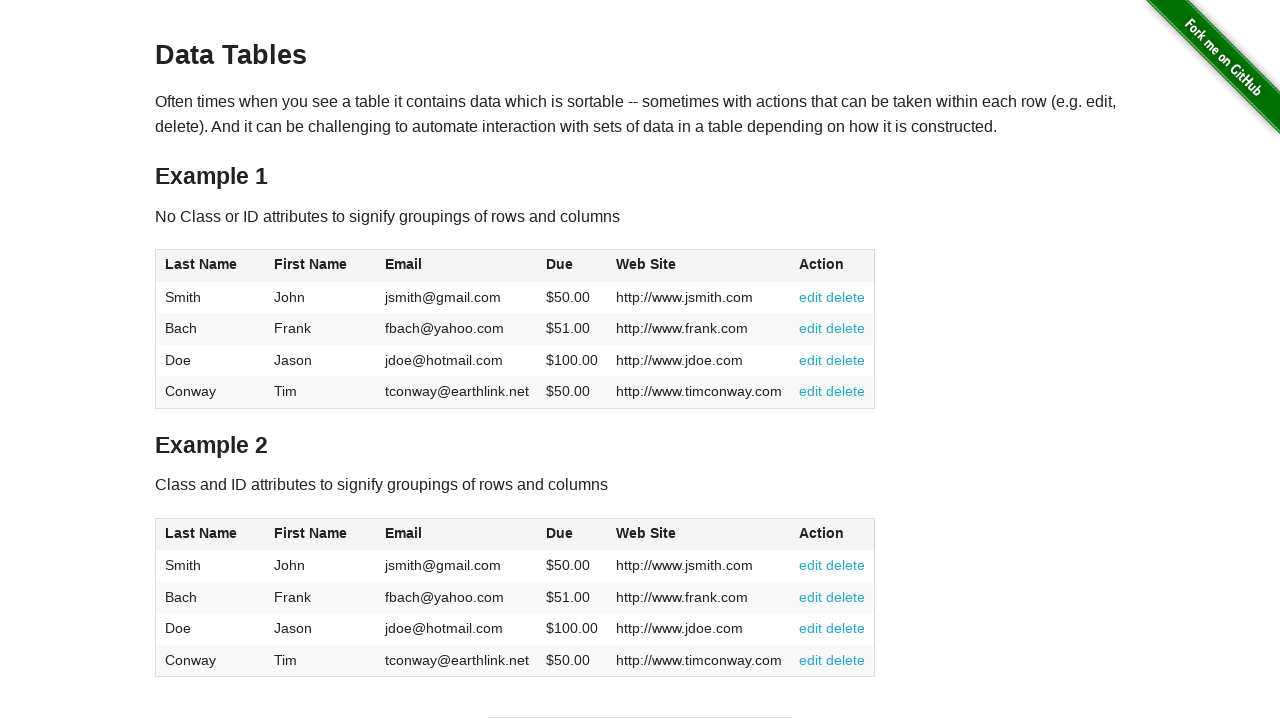

Extracted cell text: 'jdoe@hotmail.com'
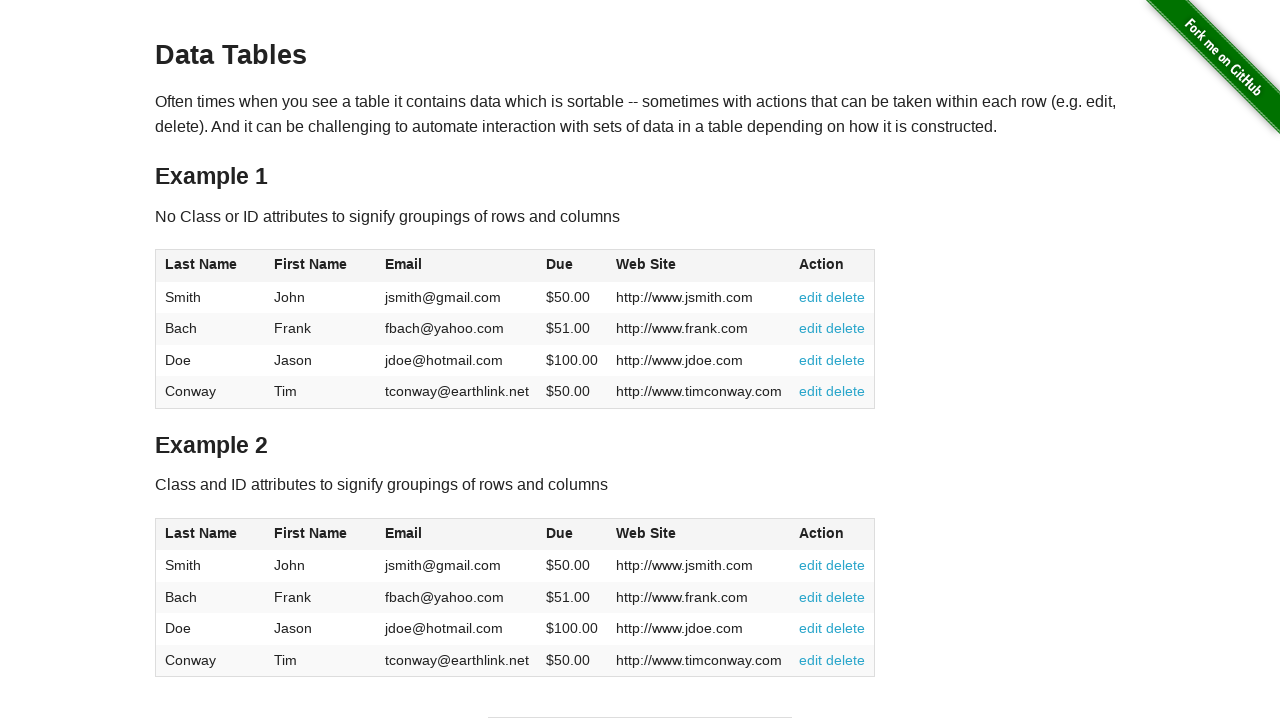

Extracted cell text: '$100.00'
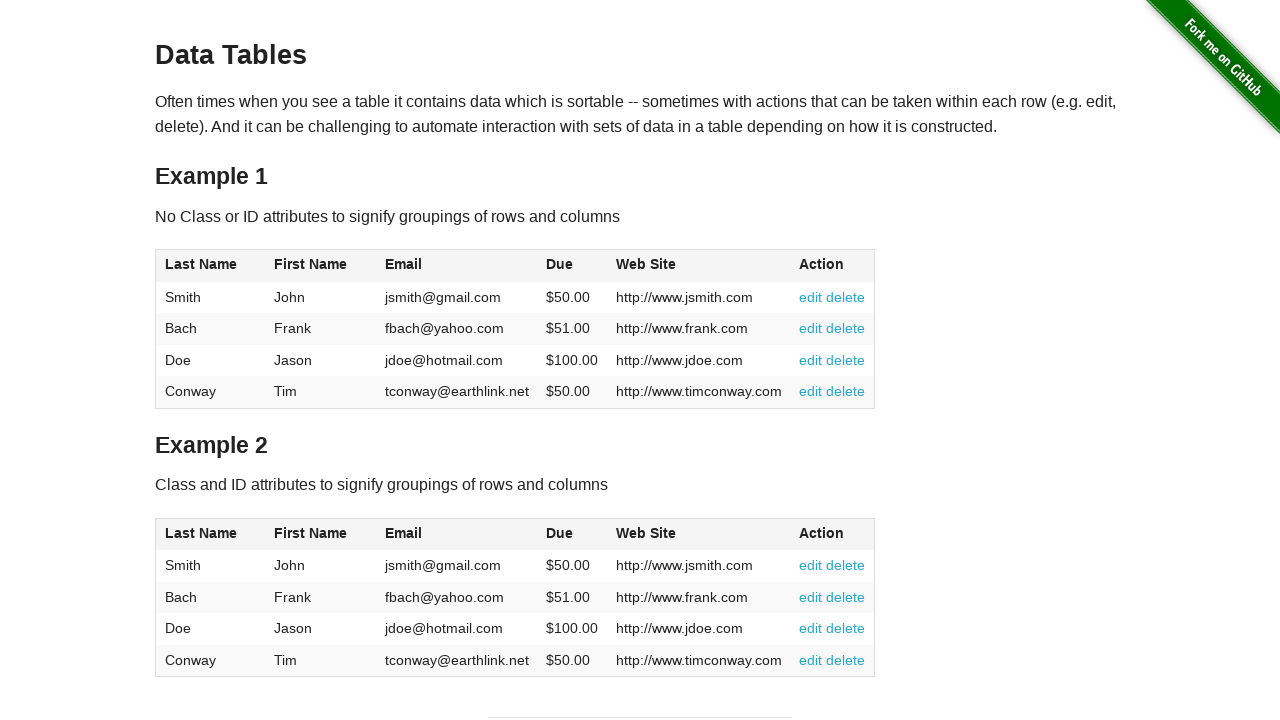

Extracted cell text: 'http://www.jdoe.com'
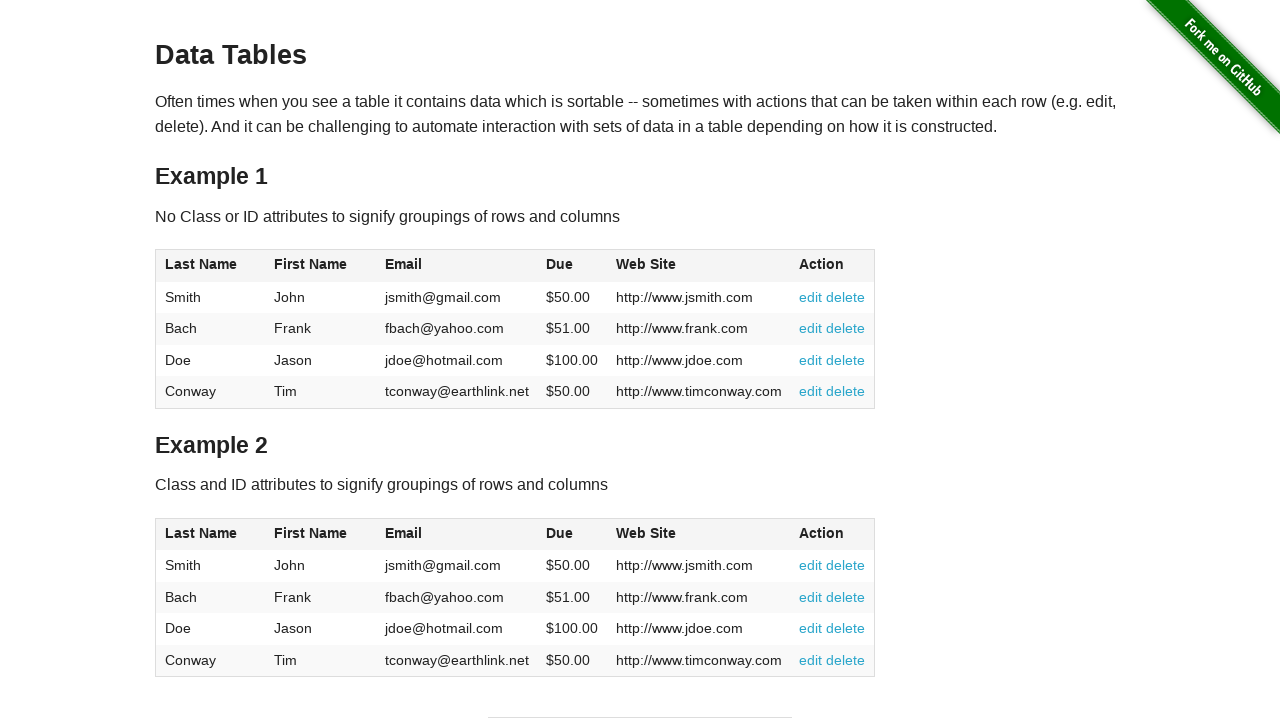

Extracted cell text: '
          edit
          delete
        '
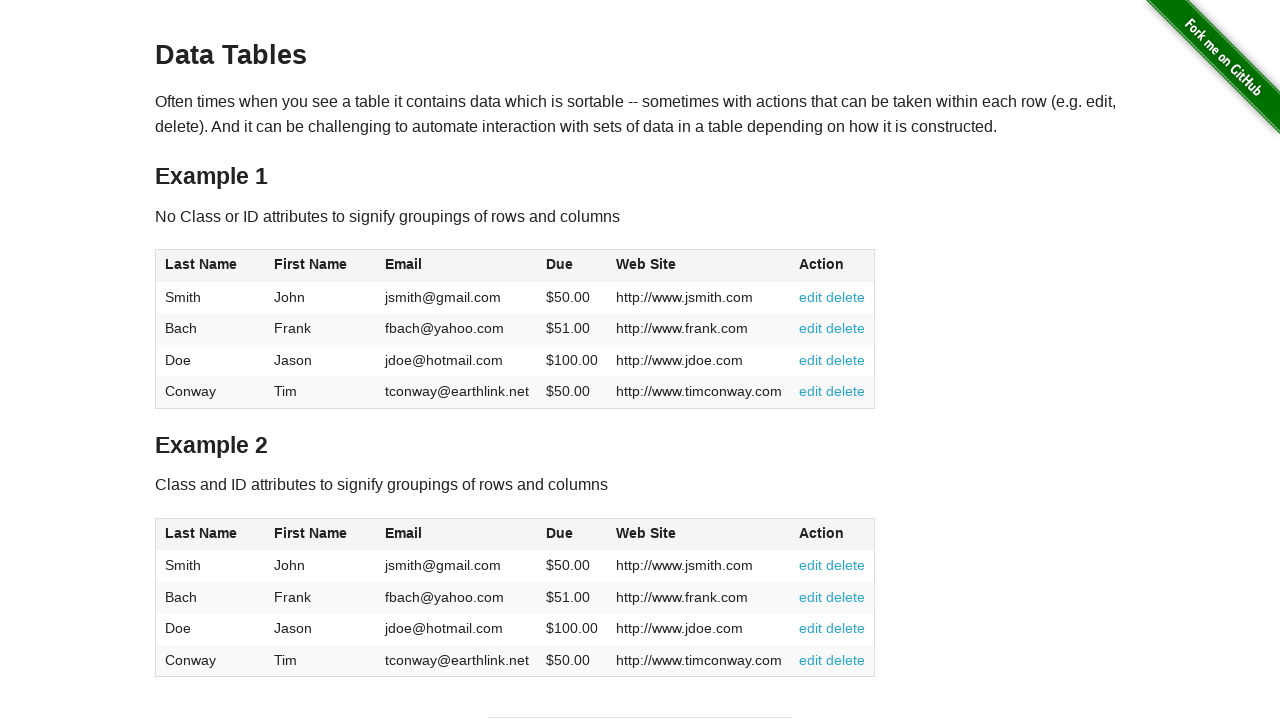

Located all cells in current row
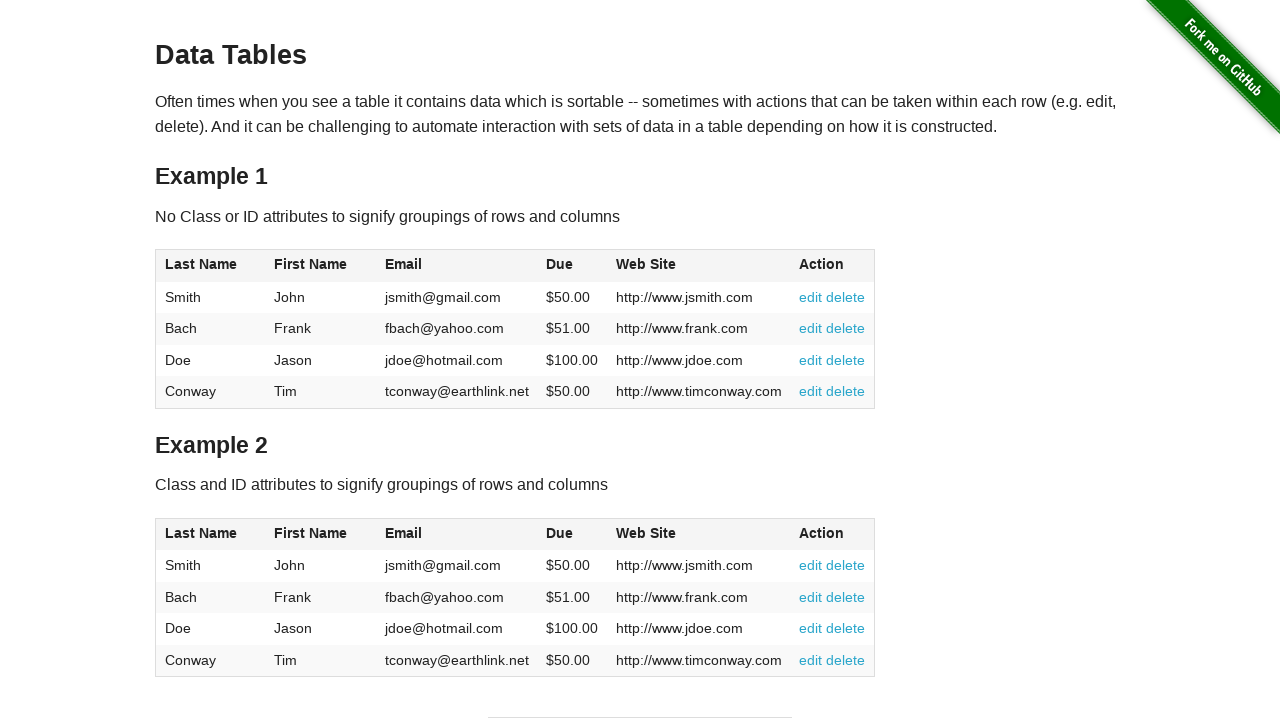

Extracted cell text: 'Conway'
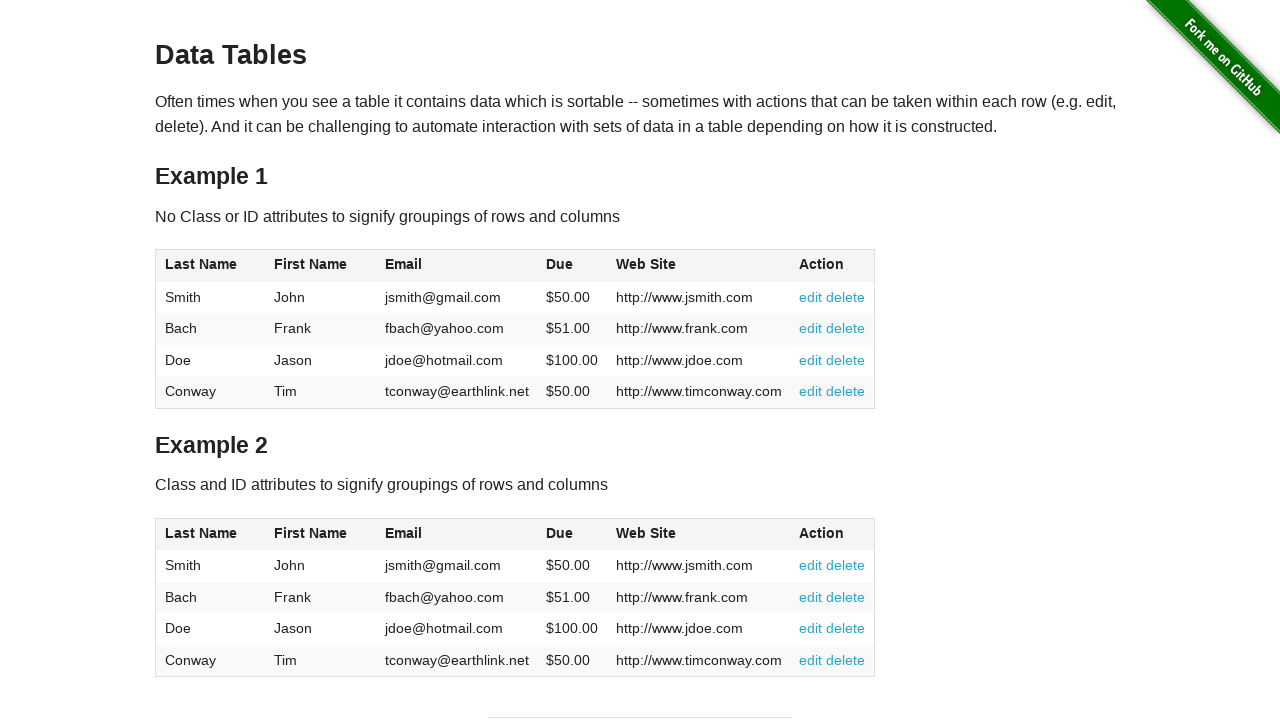

Extracted cell text: 'Tim'
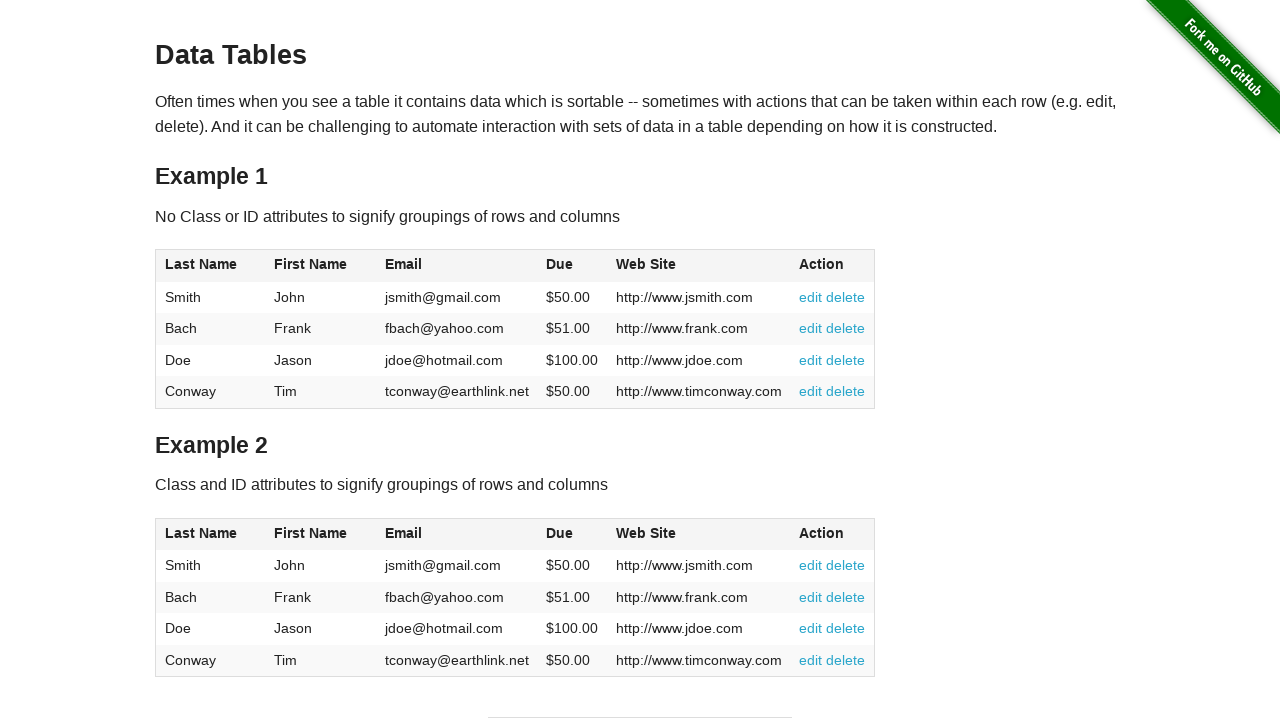

Extracted cell text: 'tconway@earthlink.net'
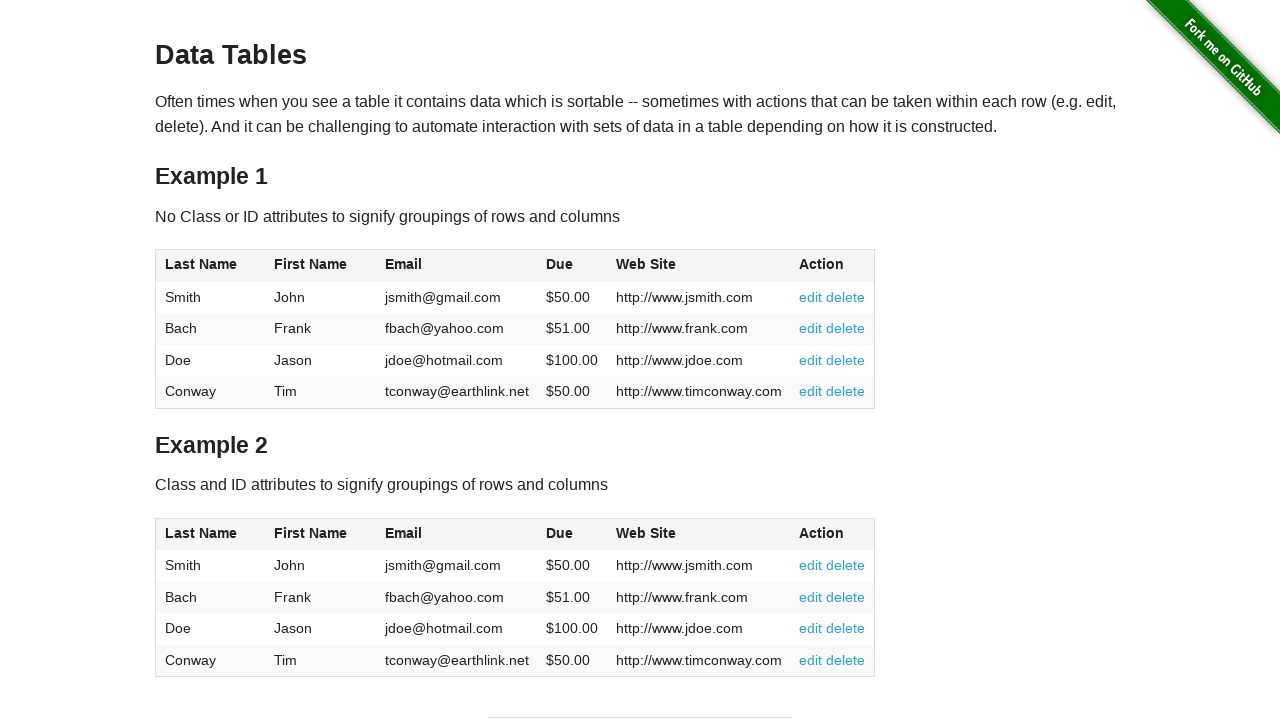

Extracted cell text: '$50.00'
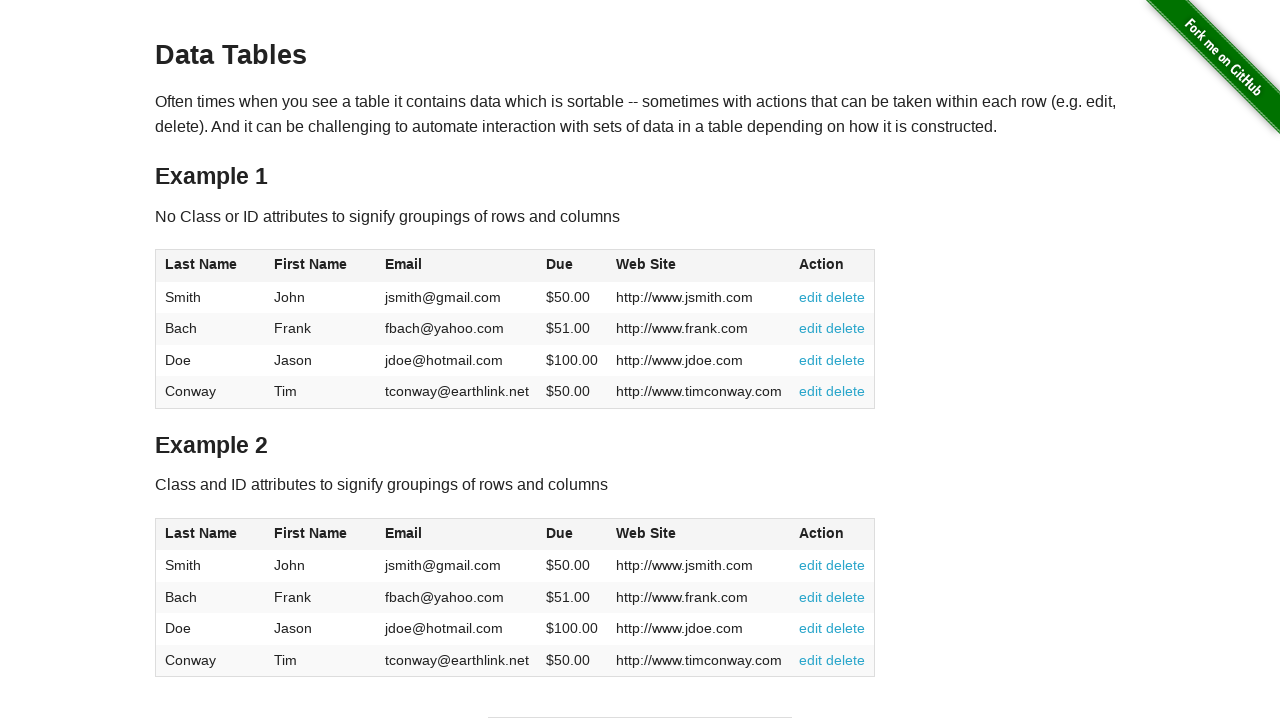

Extracted cell text: 'http://www.timconway.com'
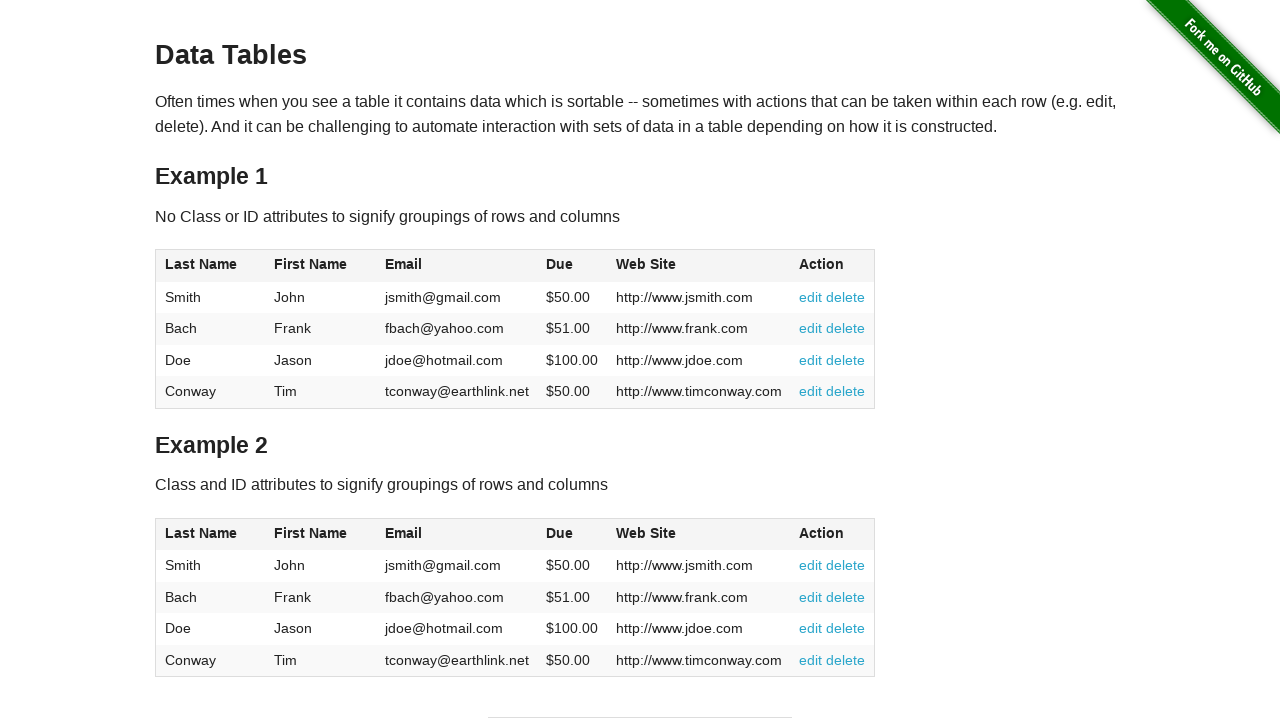

Extracted cell text: '
          edit
          delete
        '
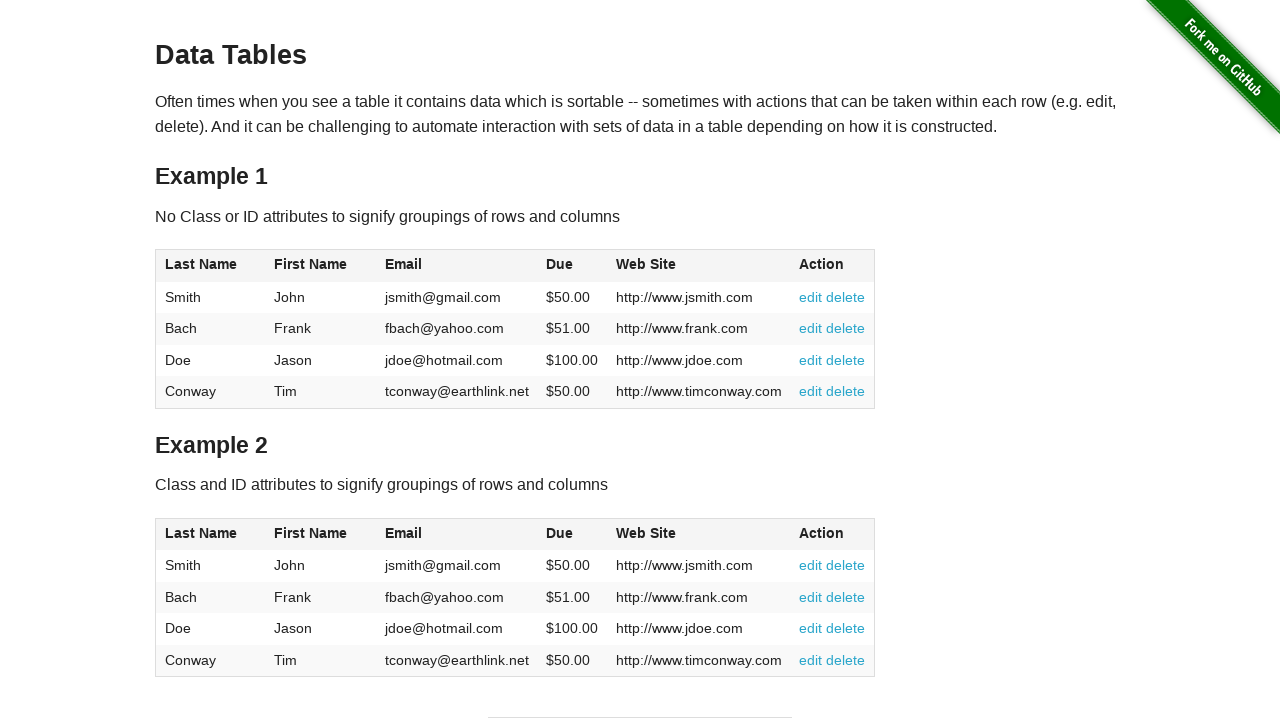

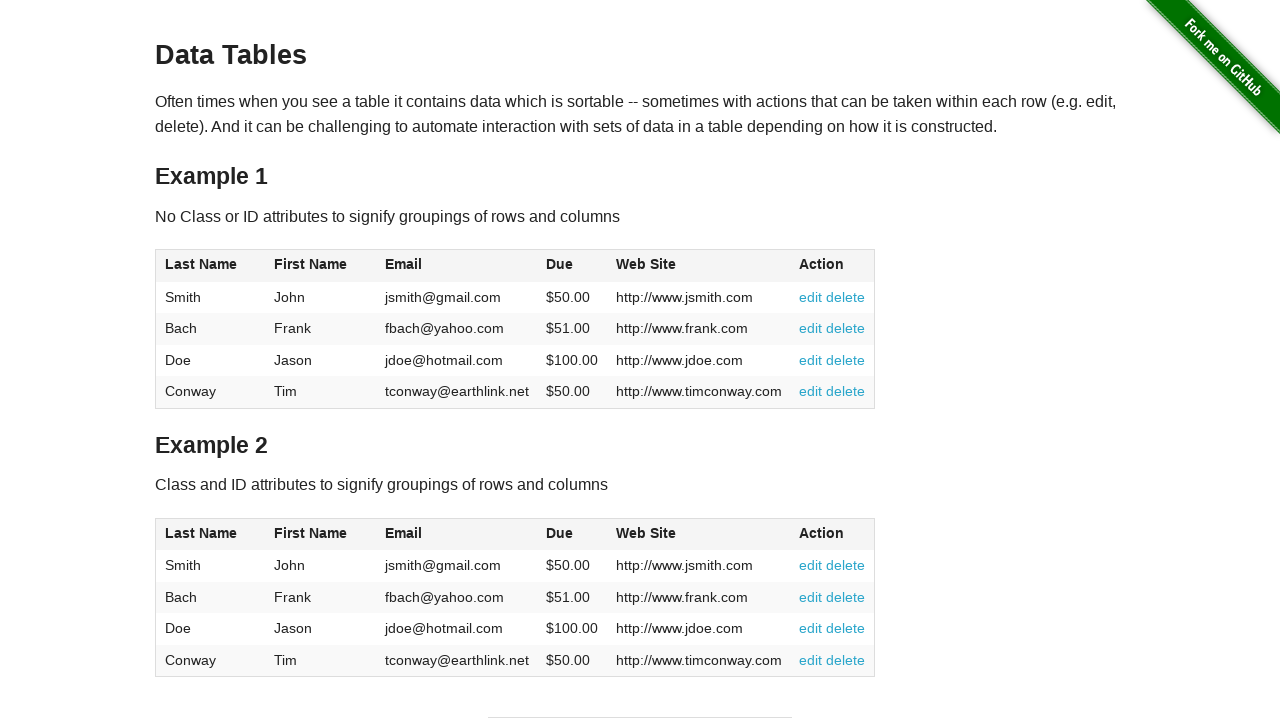